Counts and prints all link elements (a tags) on the OpenCart homepage that have text content

Starting URL: http://opencart.abstracta.us

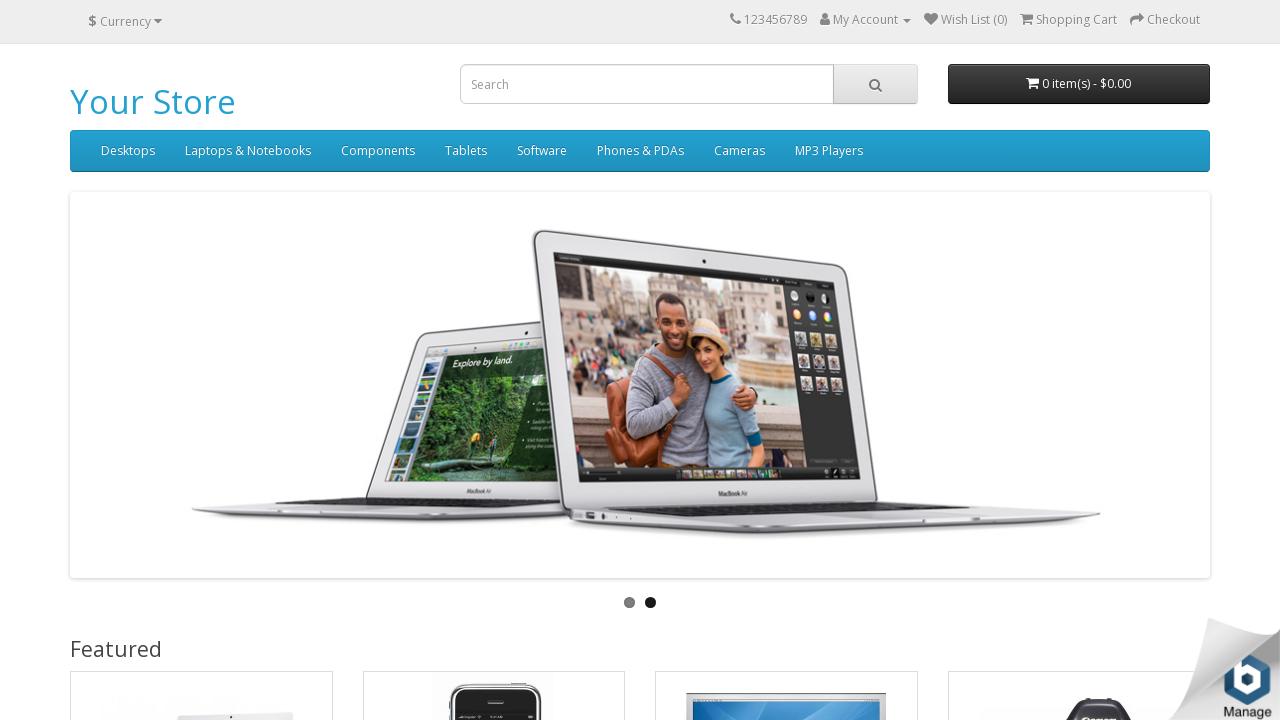

Navigated to OpenCart homepage
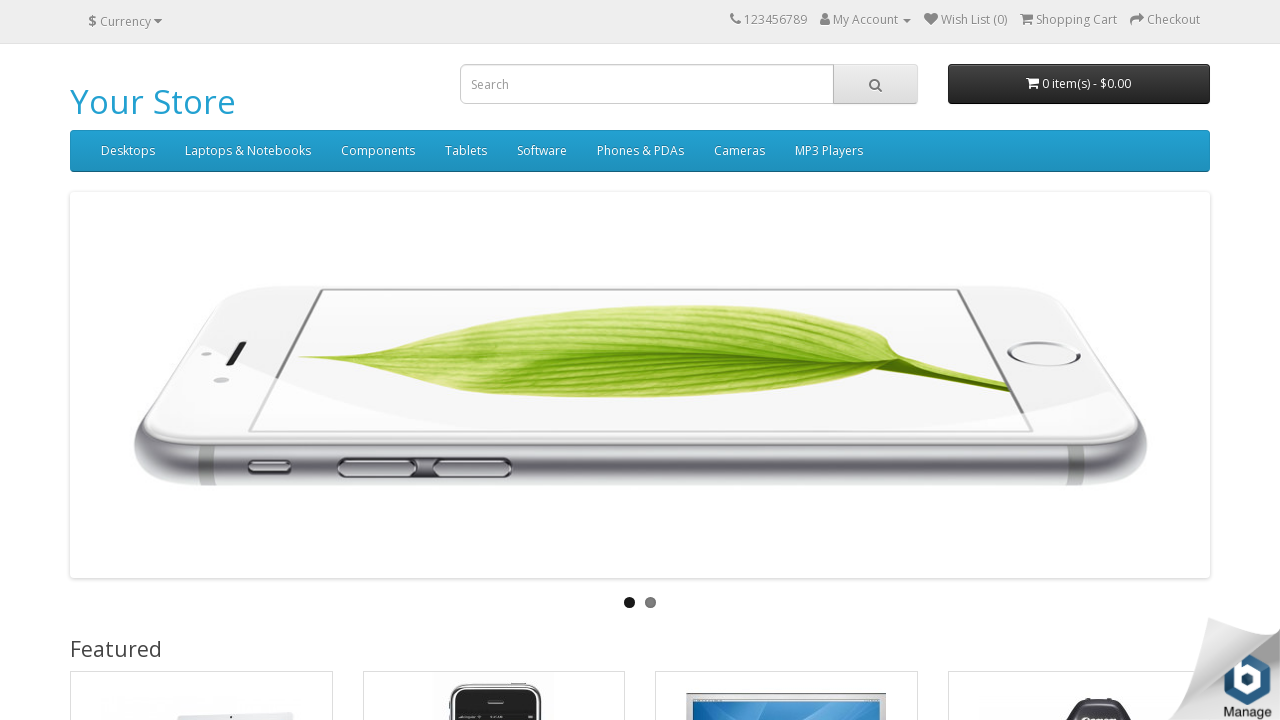

Located all link elements (a tags) on the page
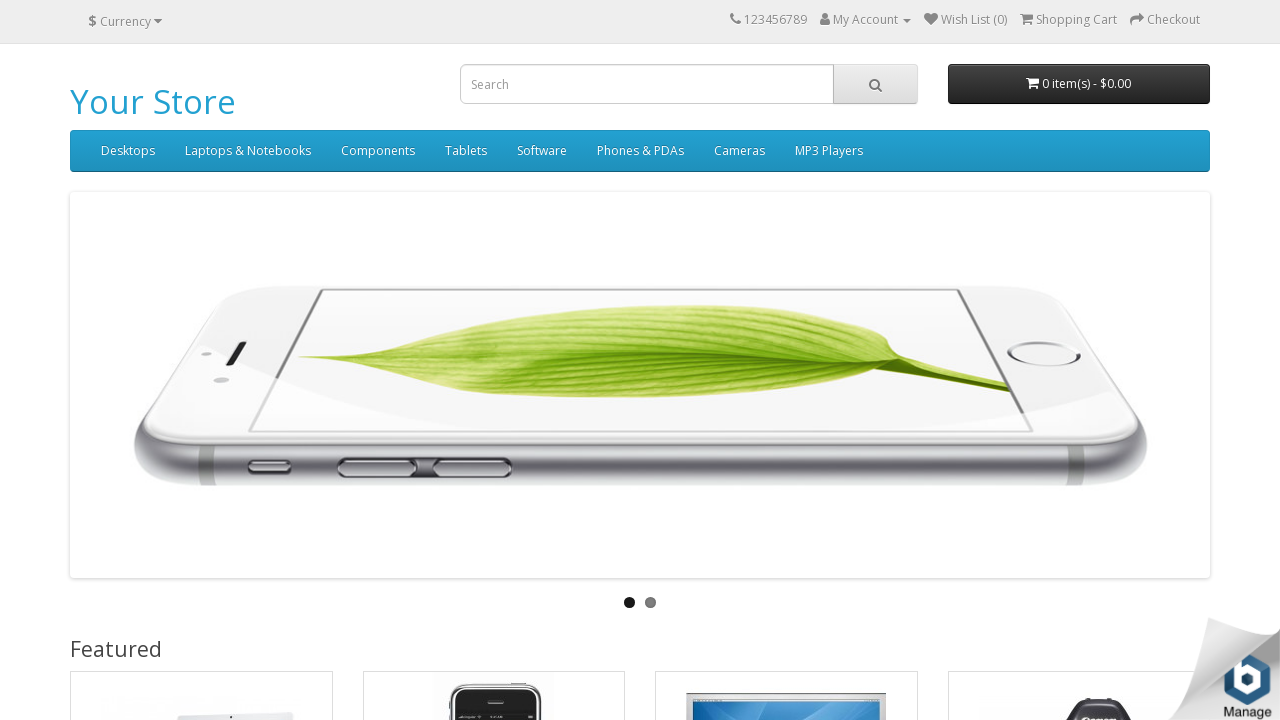

Found 74 total link elements on page
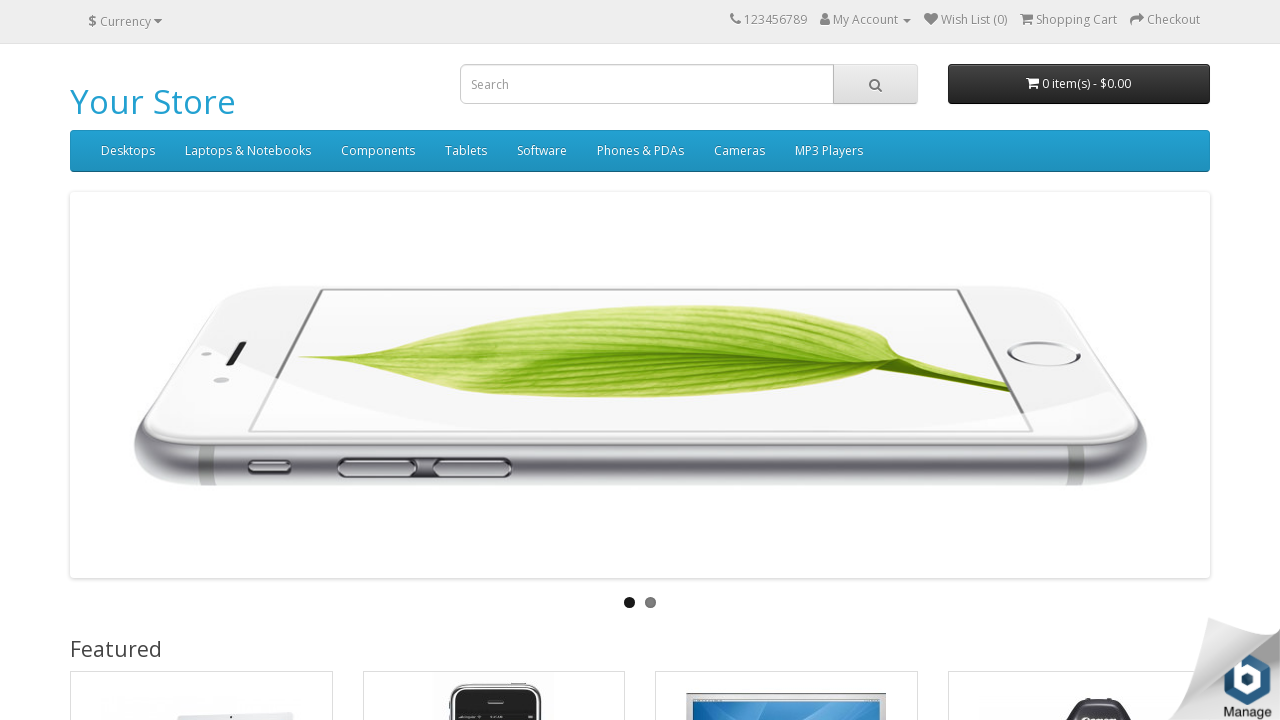

Processed link with text: My Account
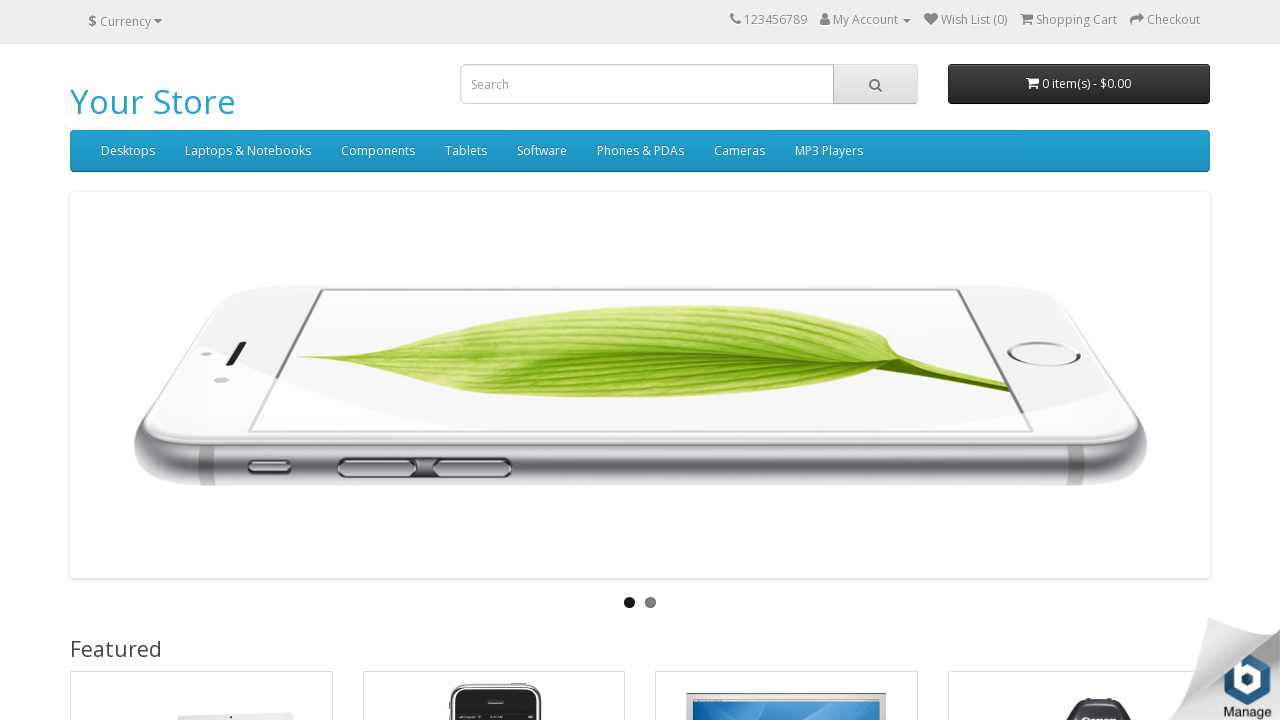

Processed link with text: Register
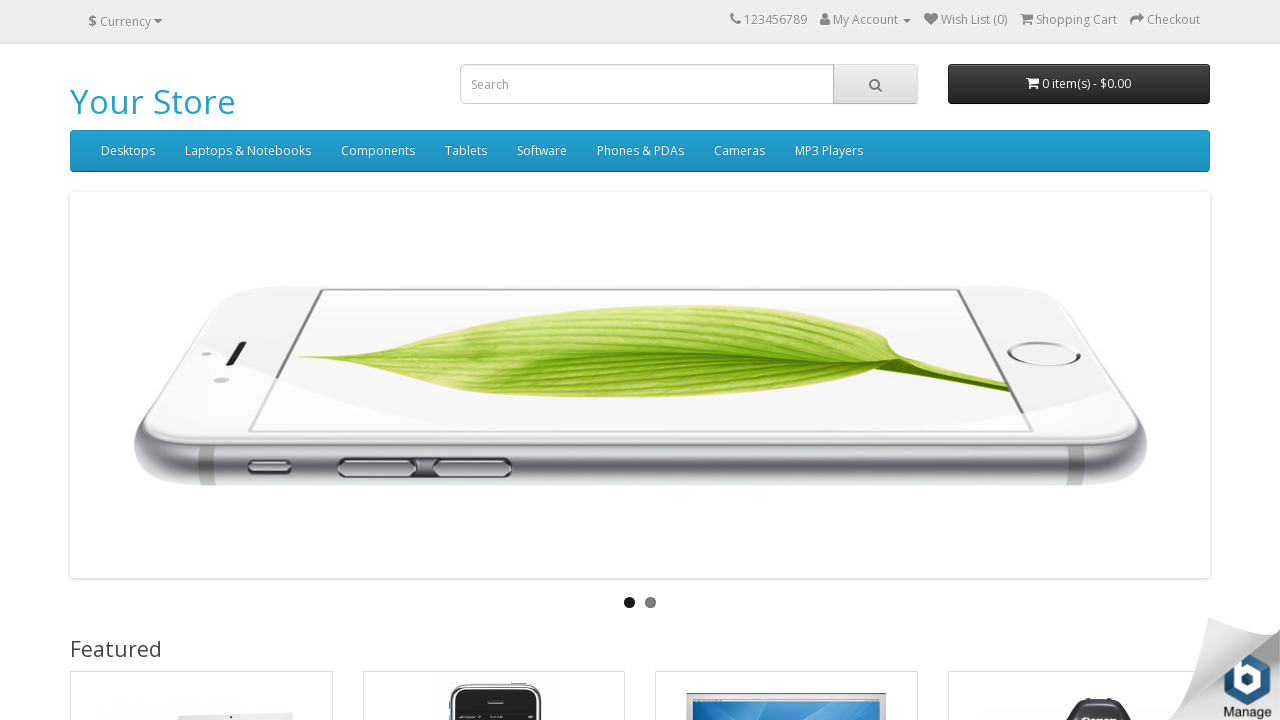

Processed link with text: Login
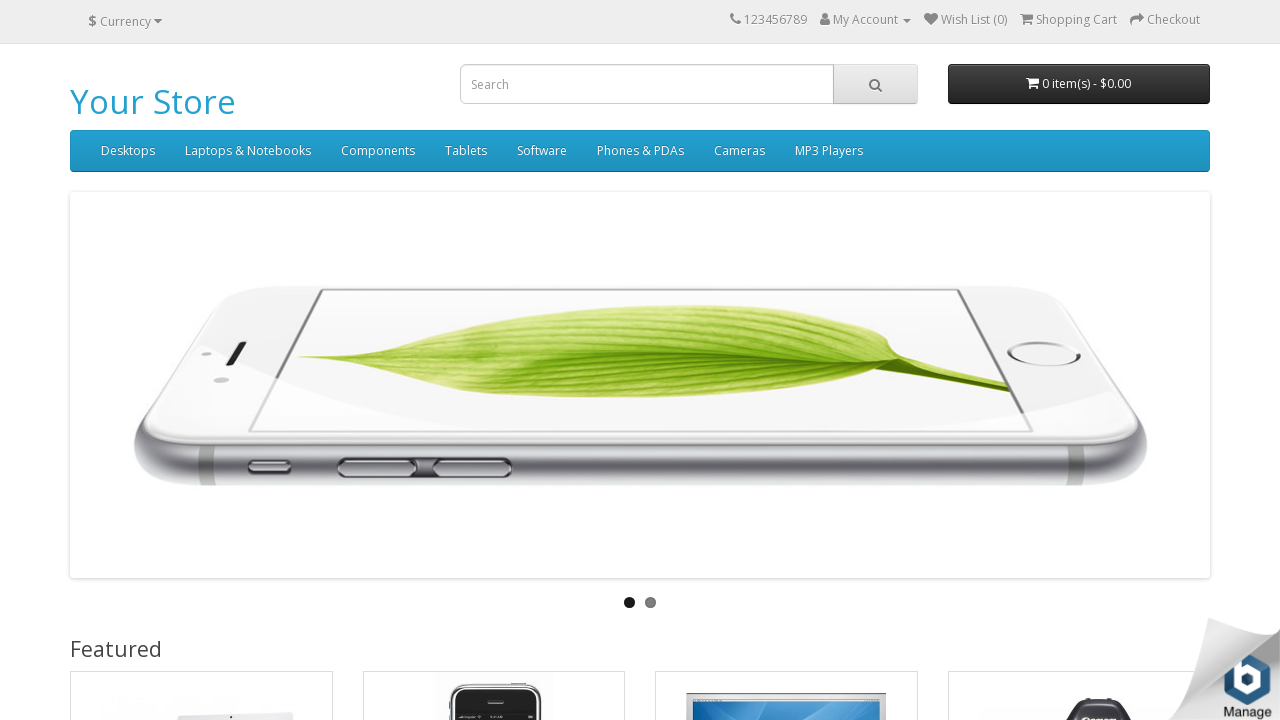

Processed link with text: Wish List (0)
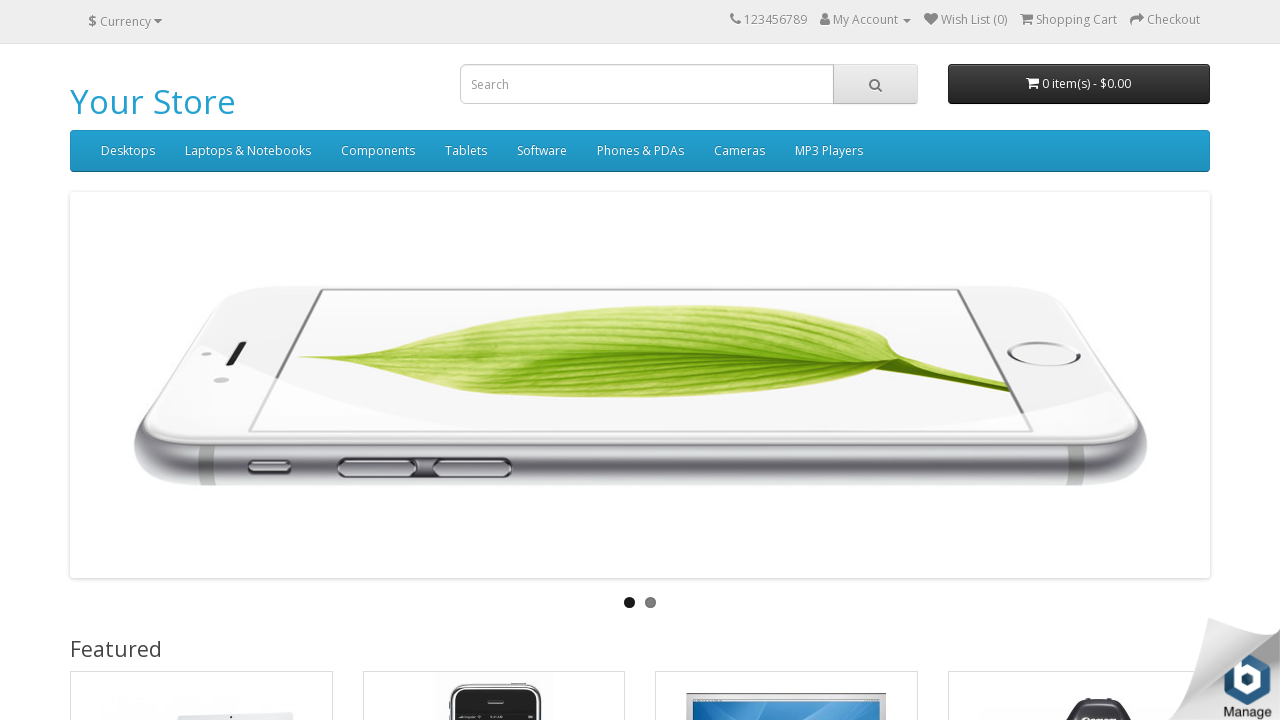

Processed link with text: Shopping Cart
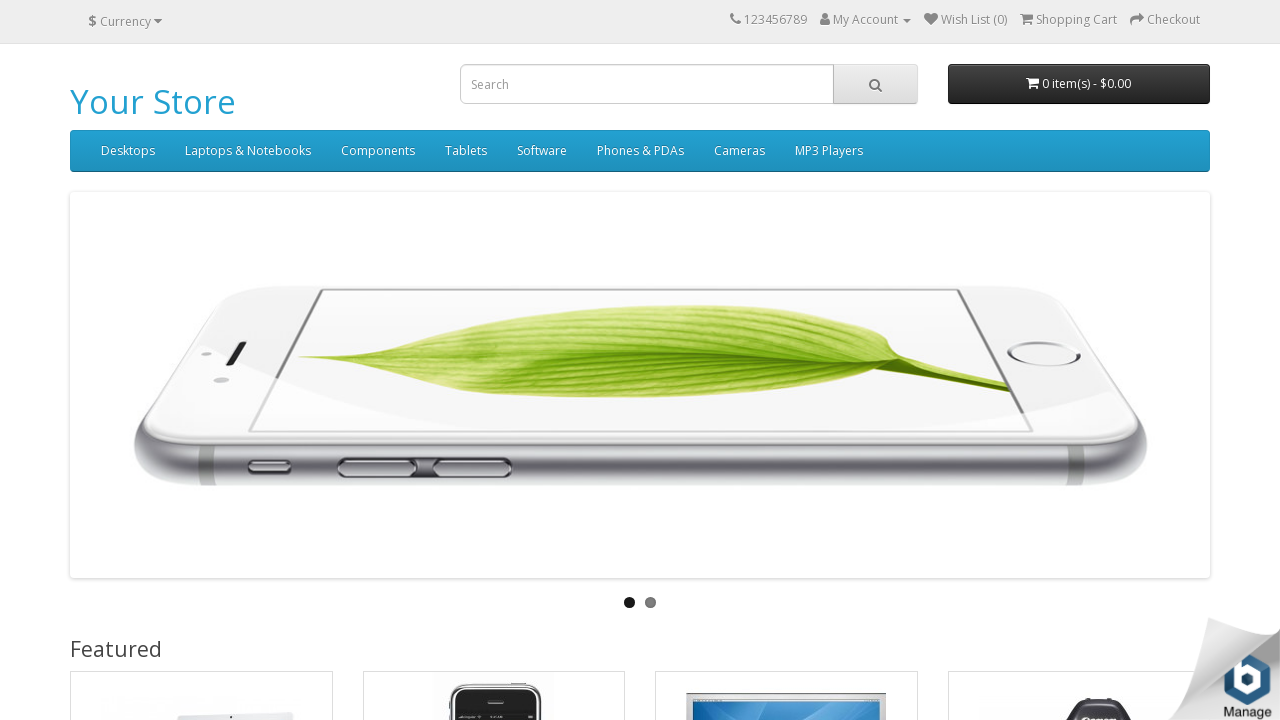

Processed link with text: Checkout
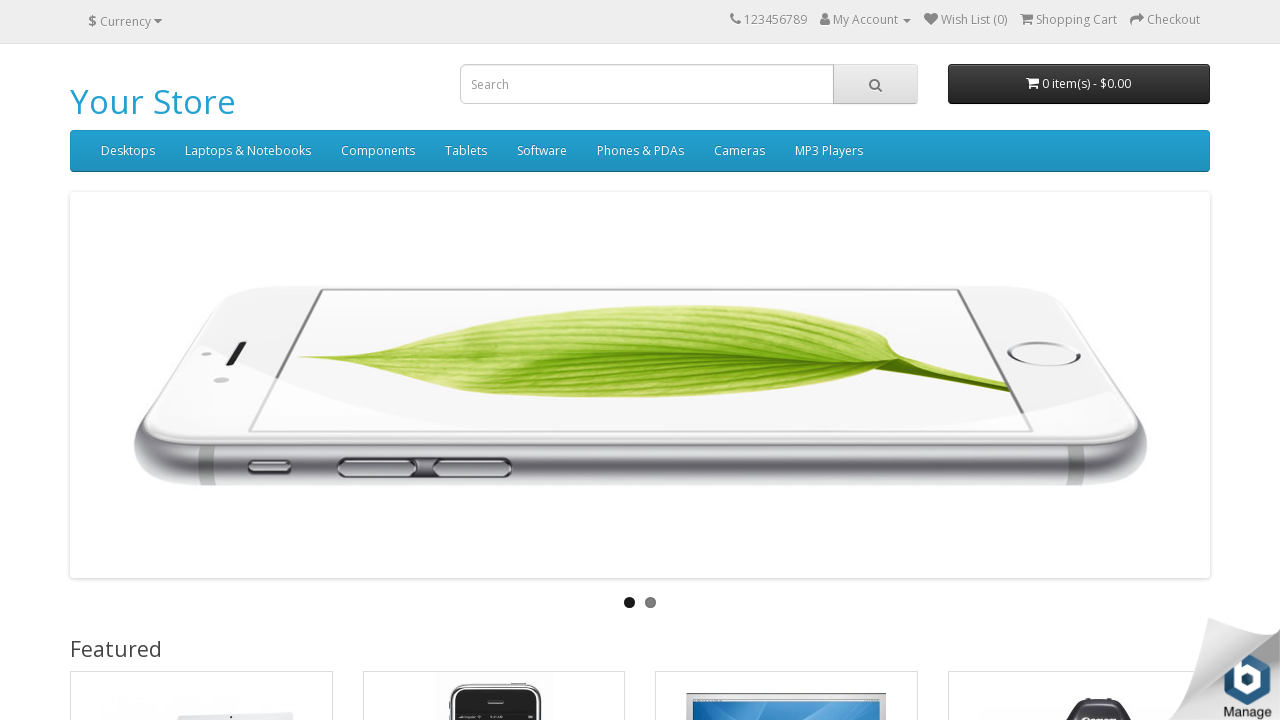

Processed link with text: Your Store
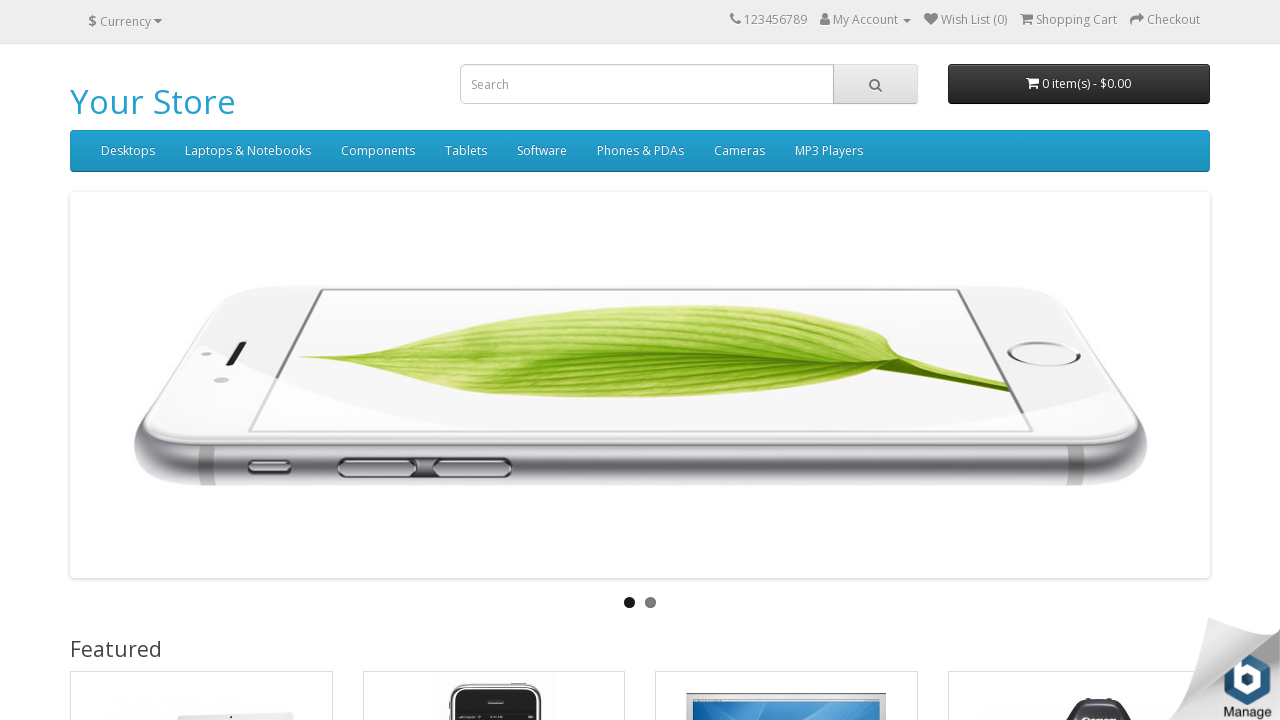

Processed link with text: Desktops
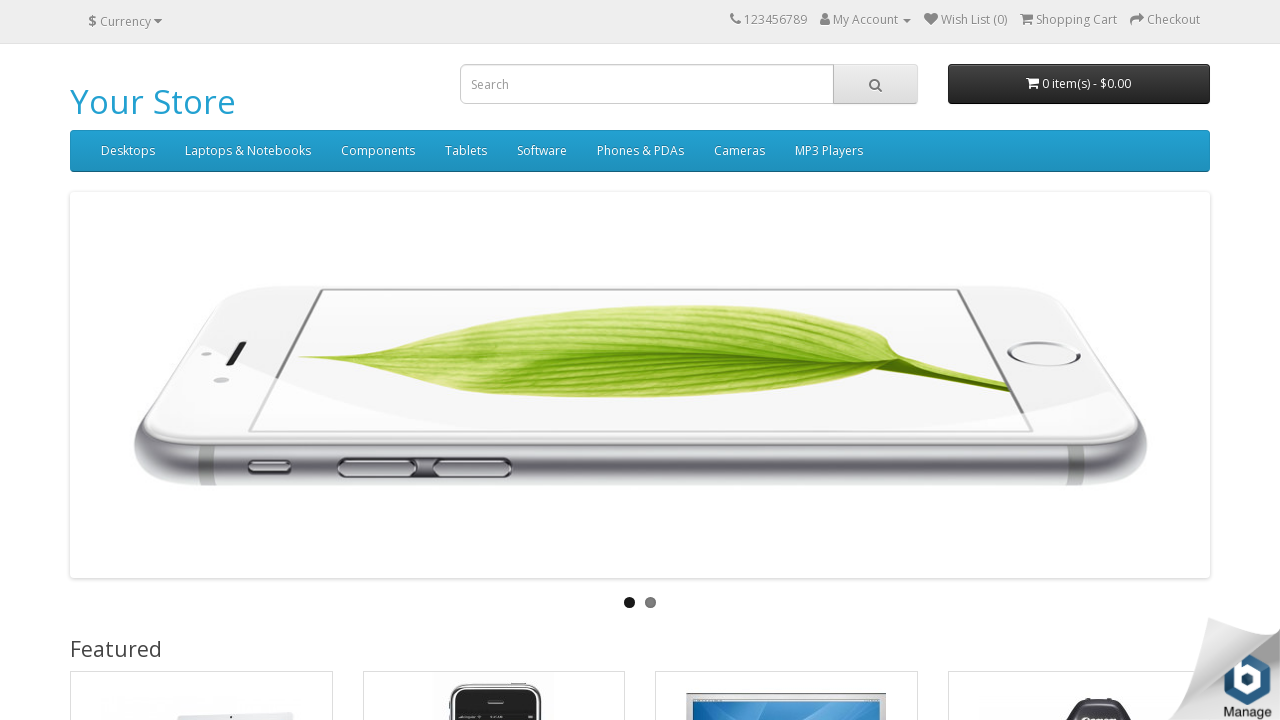

Processed link with text: PC (0)
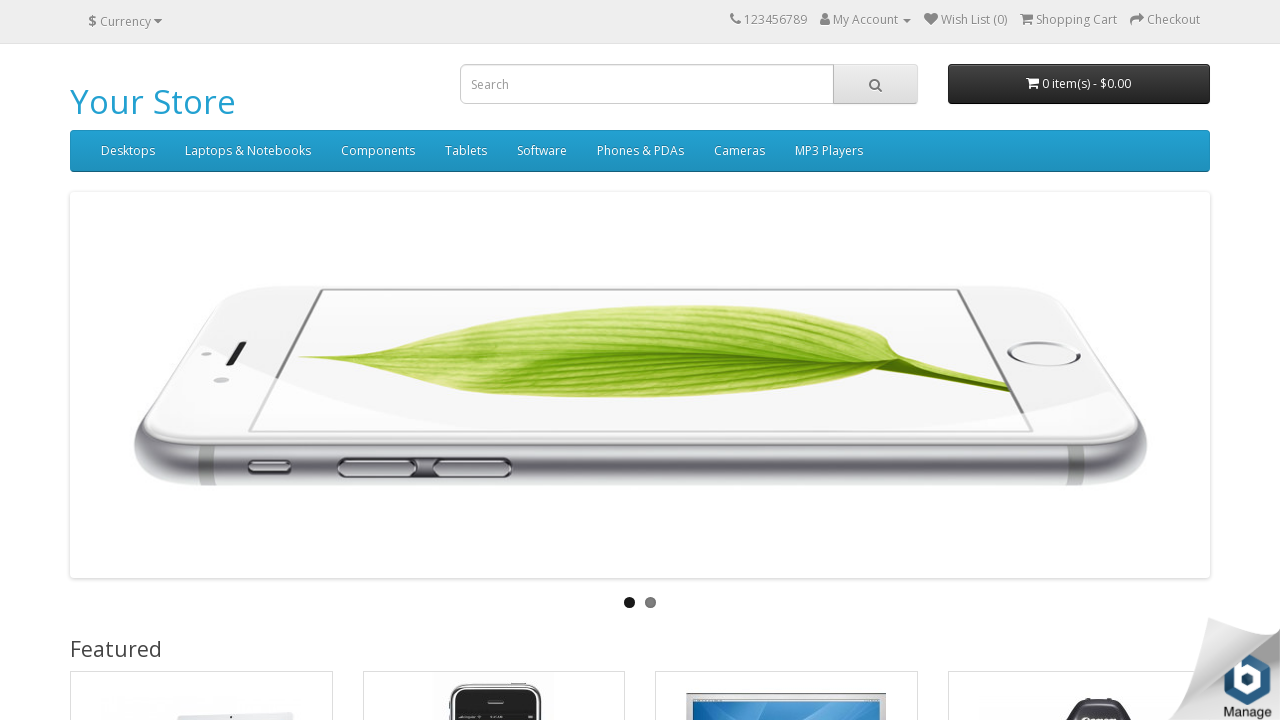

Processed link with text: Mac (1)
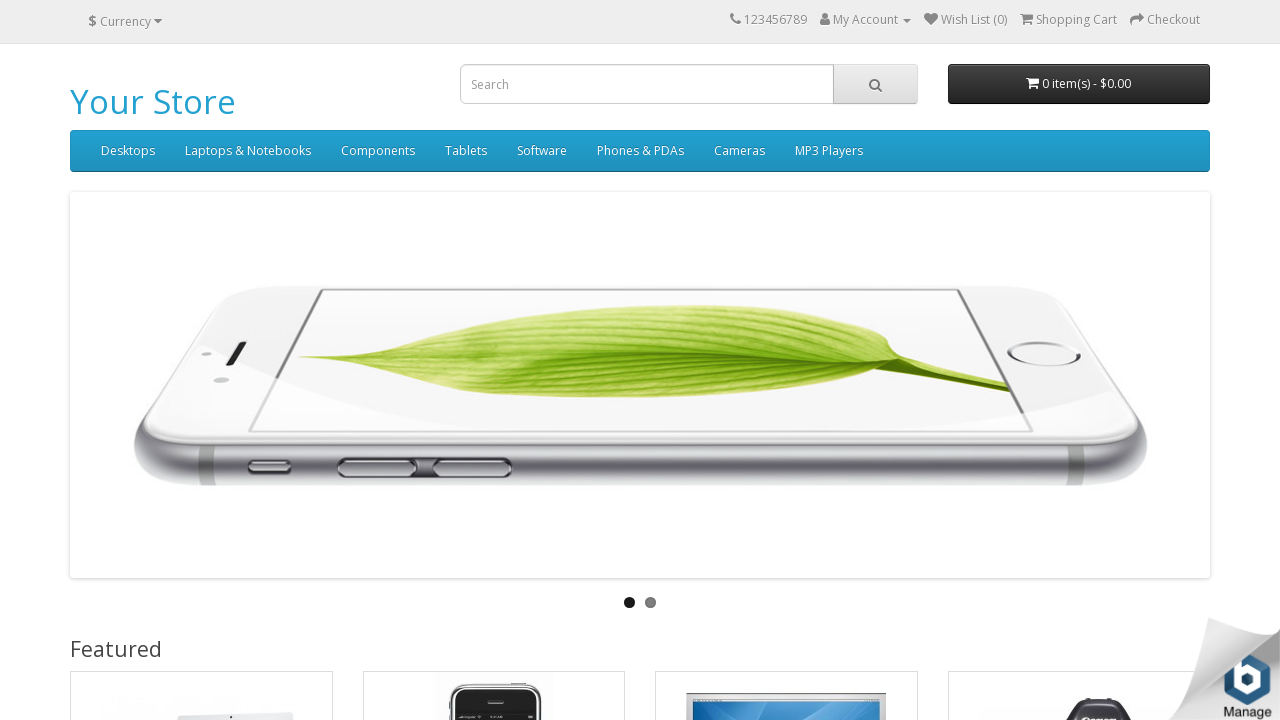

Processed link with text: Show All Desktops
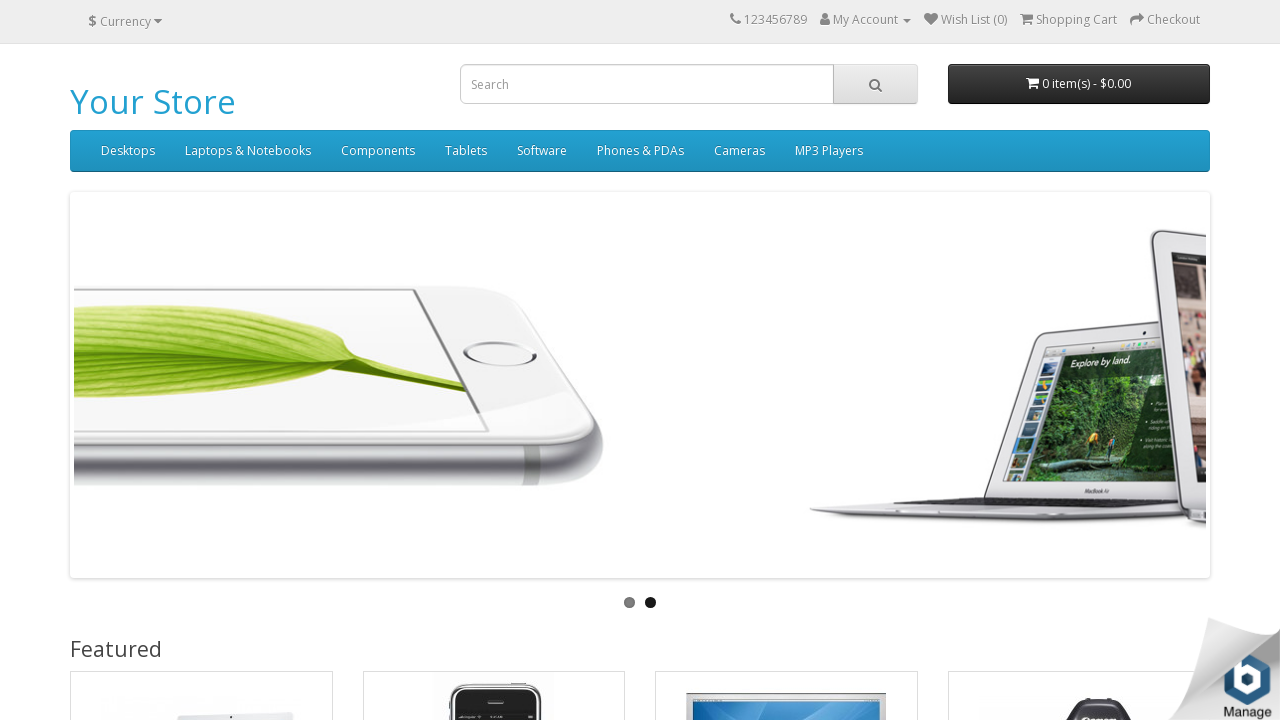

Processed link with text: Laptops & Notebooks
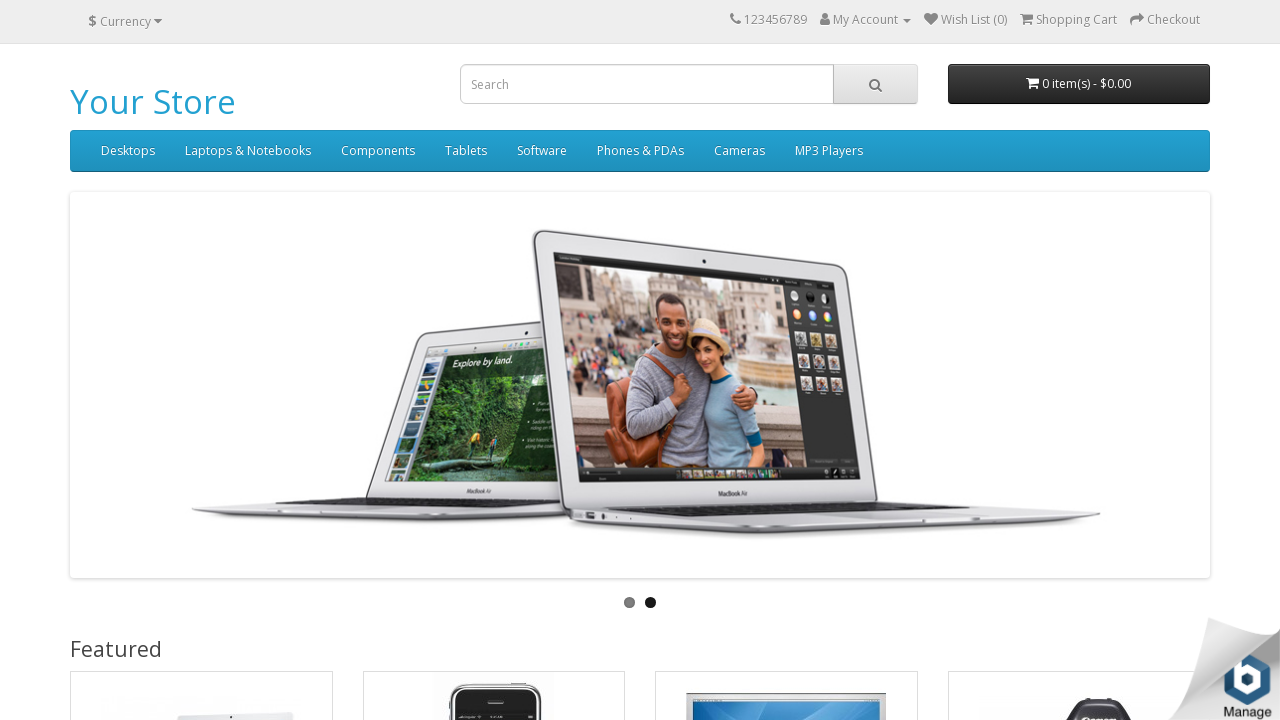

Processed link with text: Macs (0)
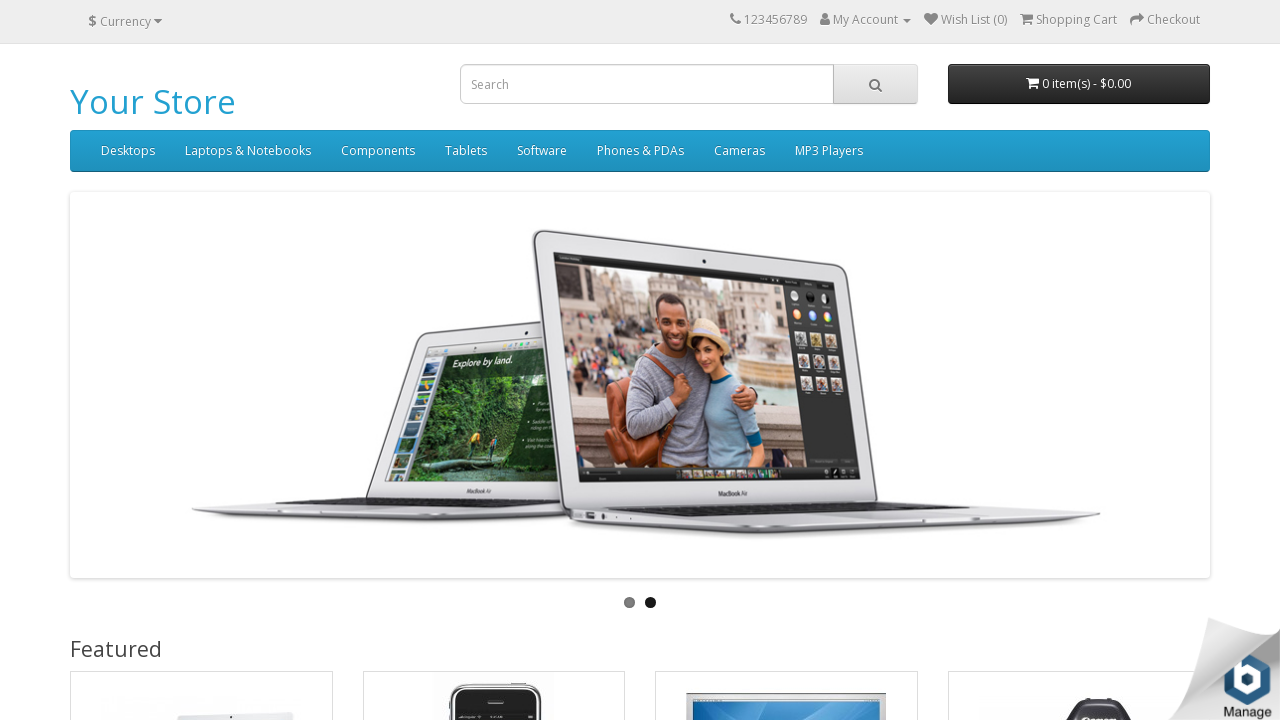

Processed link with text: Windows (0)
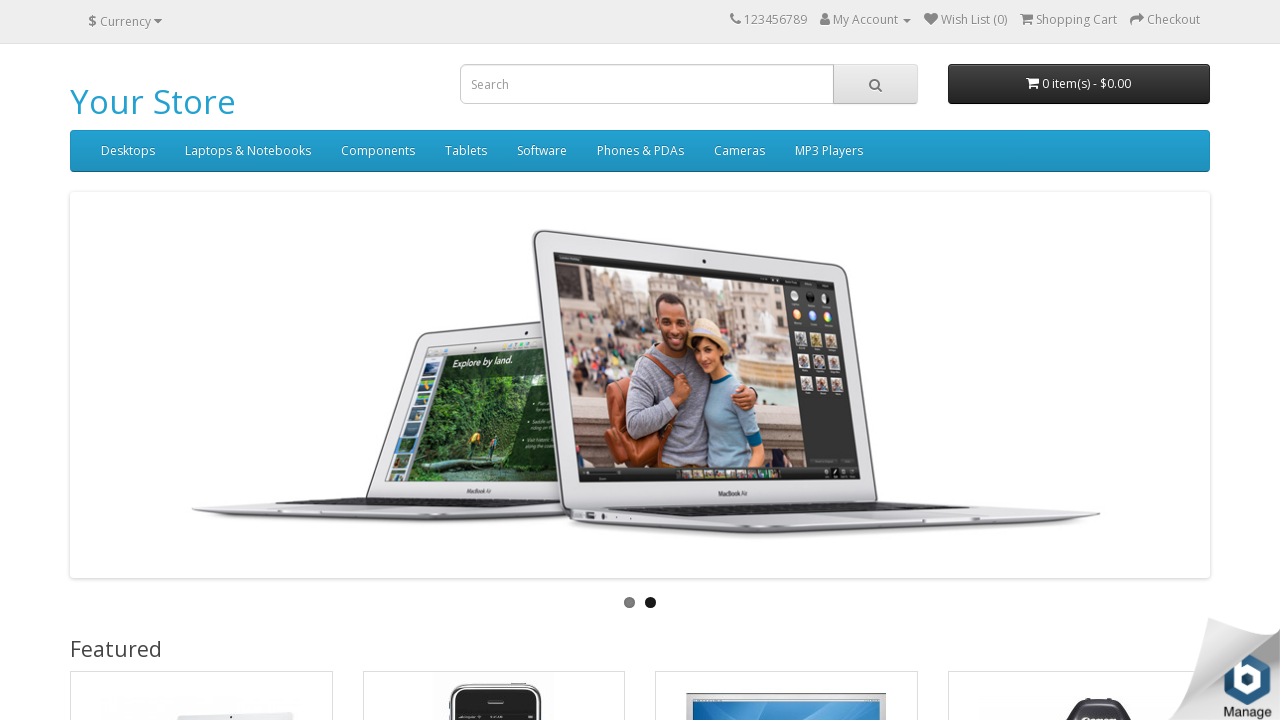

Processed link with text: Show All Laptops & Notebooks
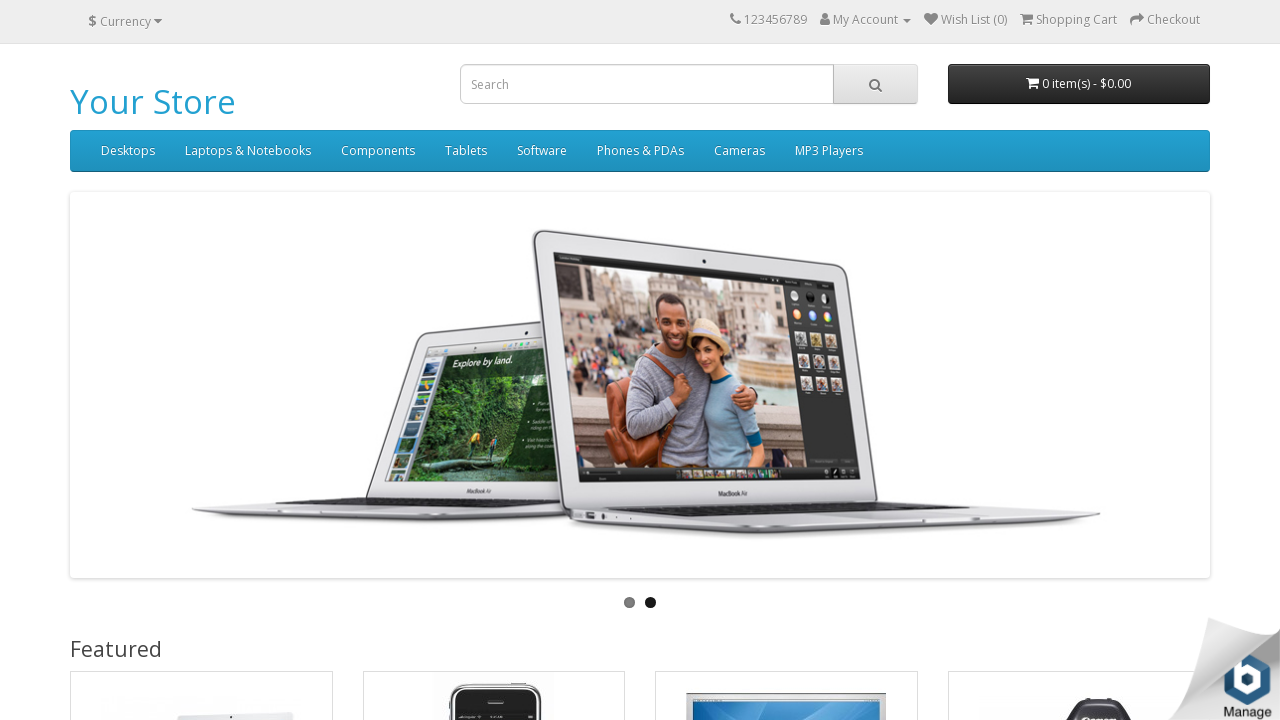

Processed link with text: Components
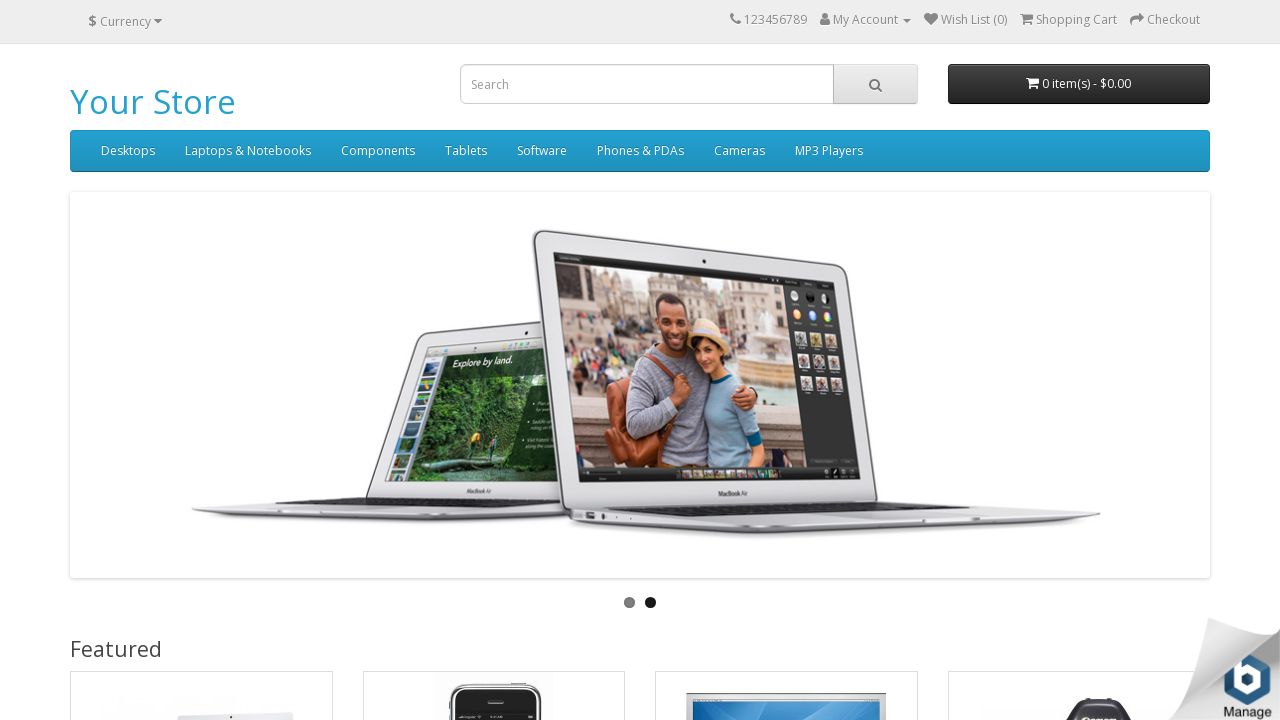

Processed link with text: Mice and Trackballs (0)
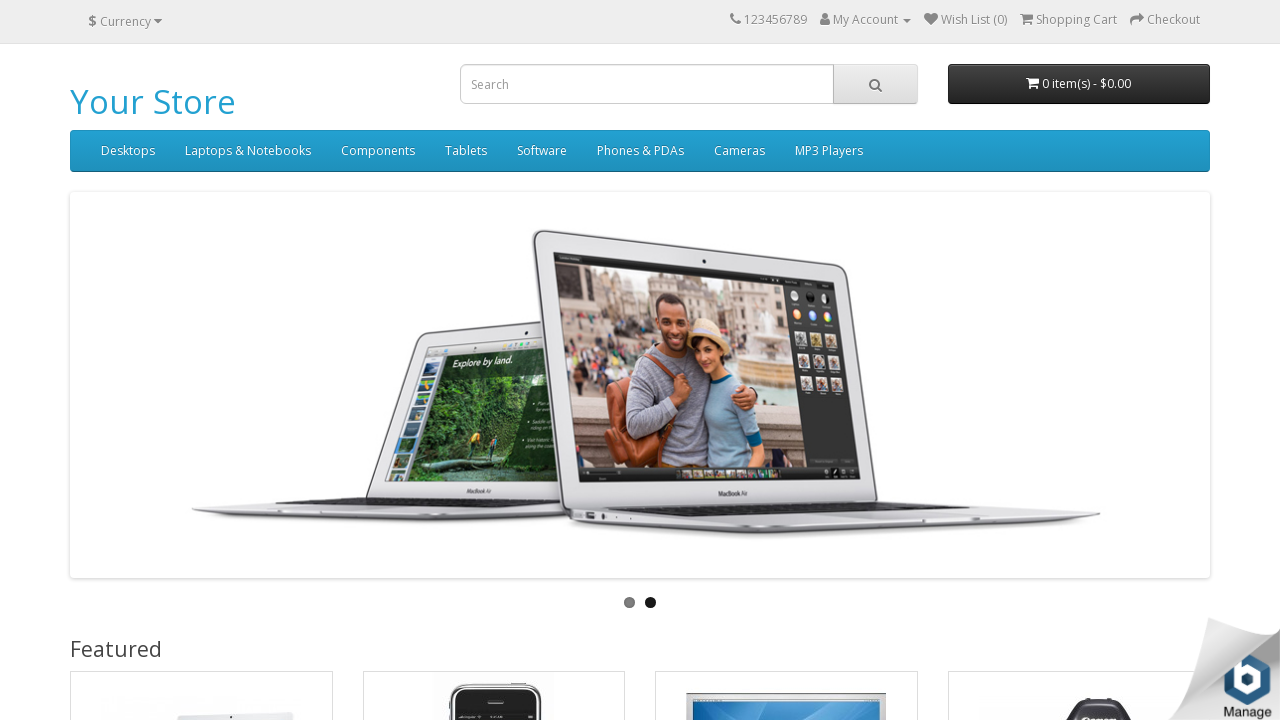

Processed link with text: Monitors (2)
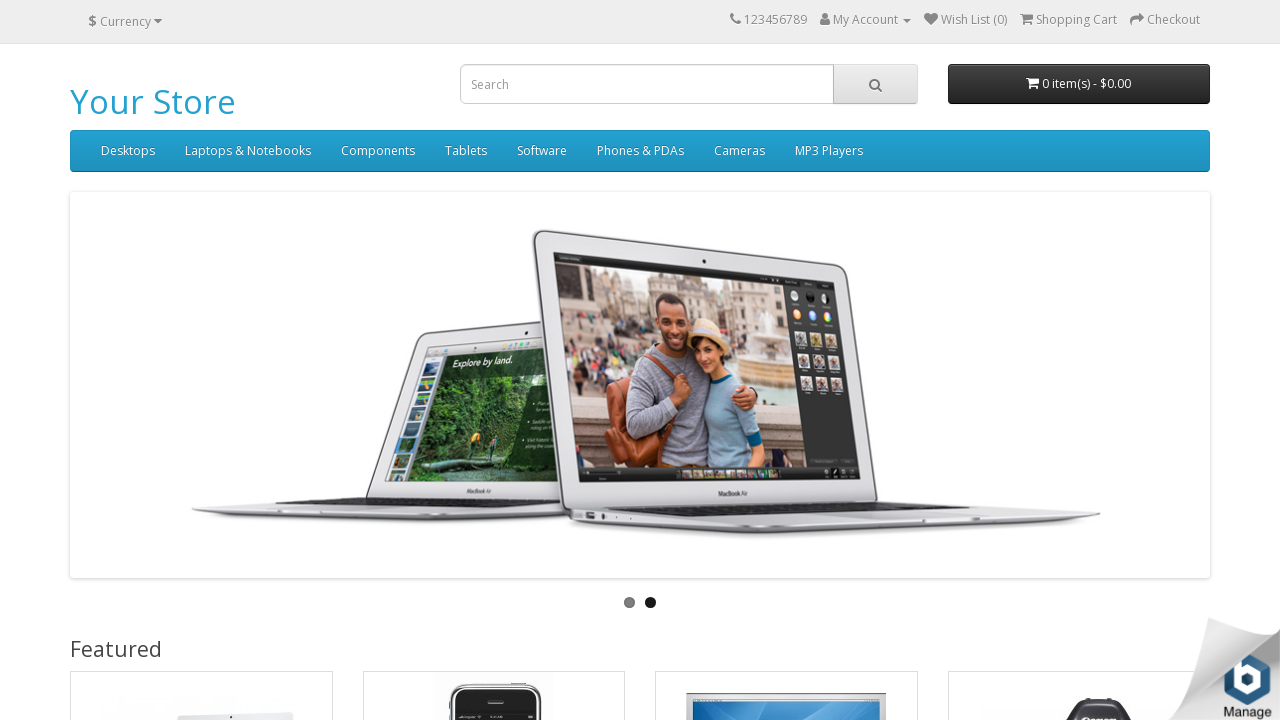

Processed link with text: Printers (0)
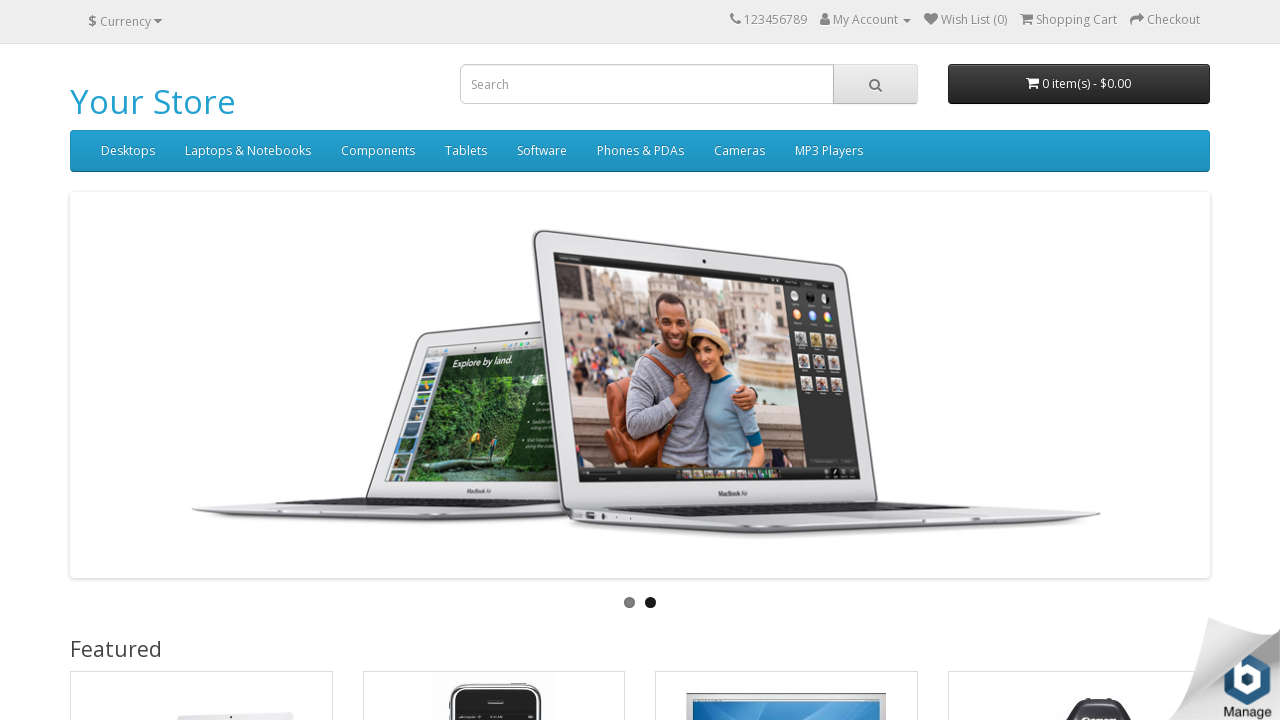

Processed link with text: Scanners (0)
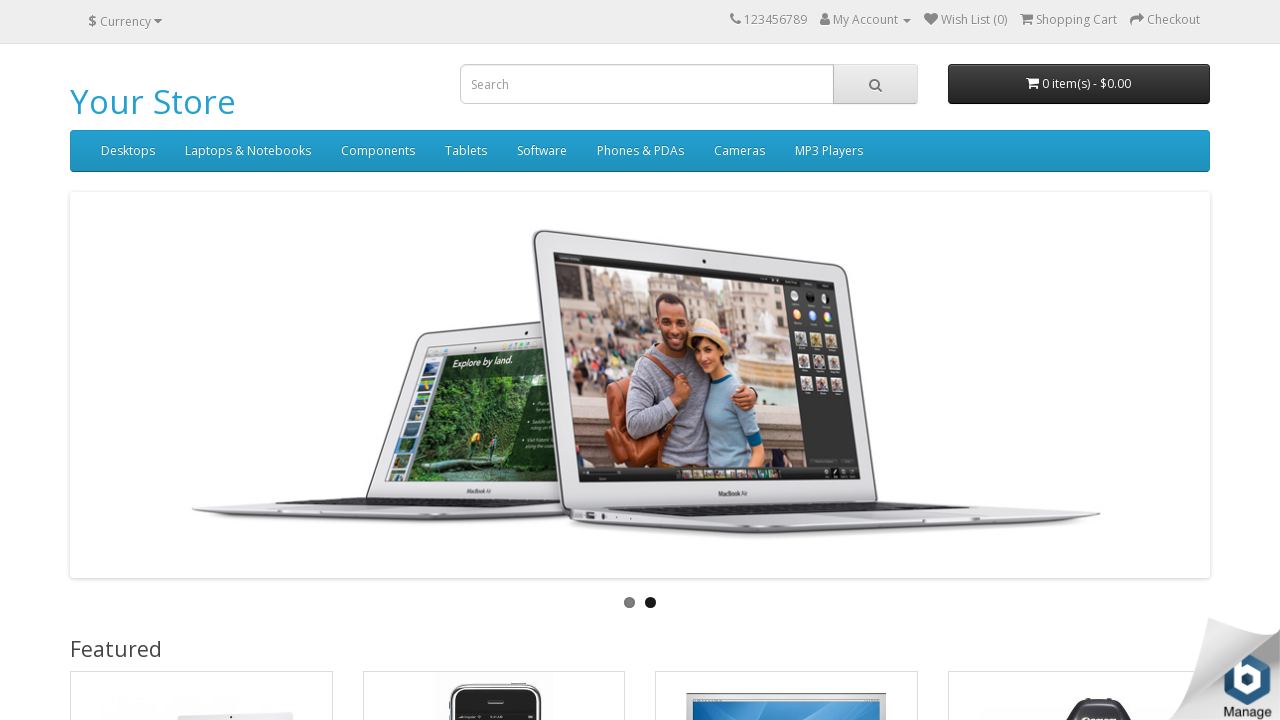

Processed link with text: Web Cameras (0)
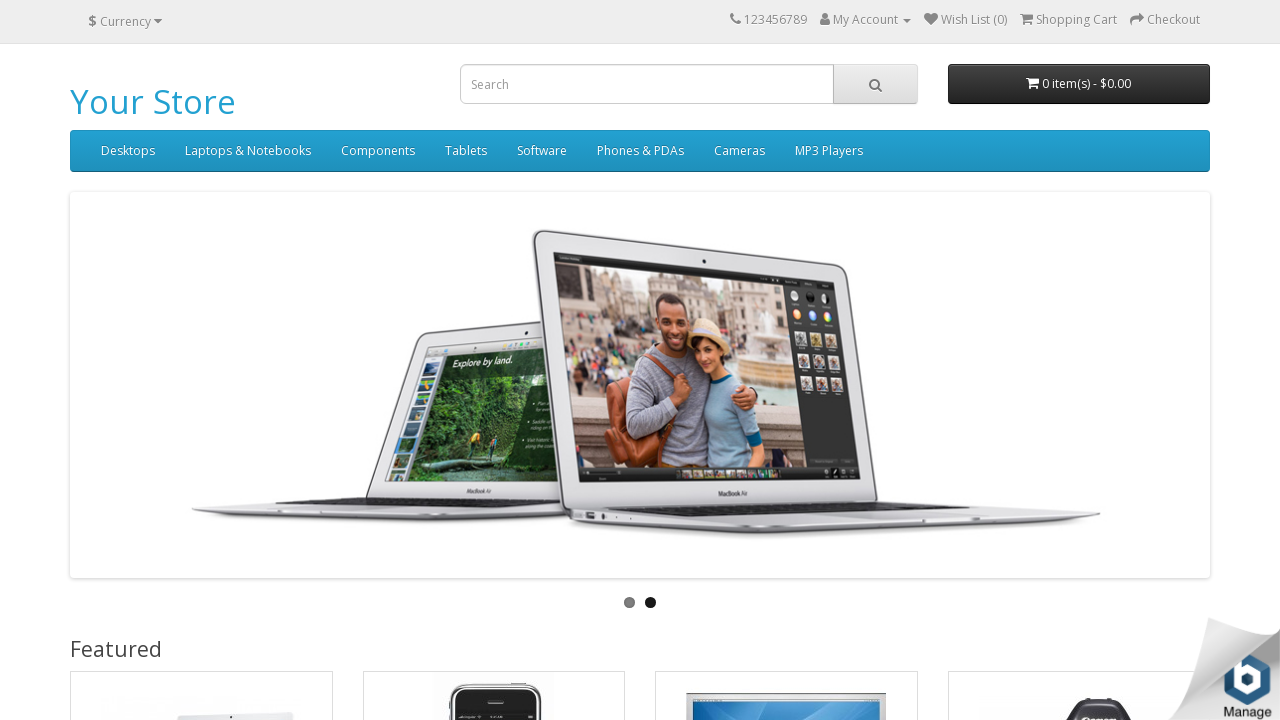

Processed link with text: Show All Components
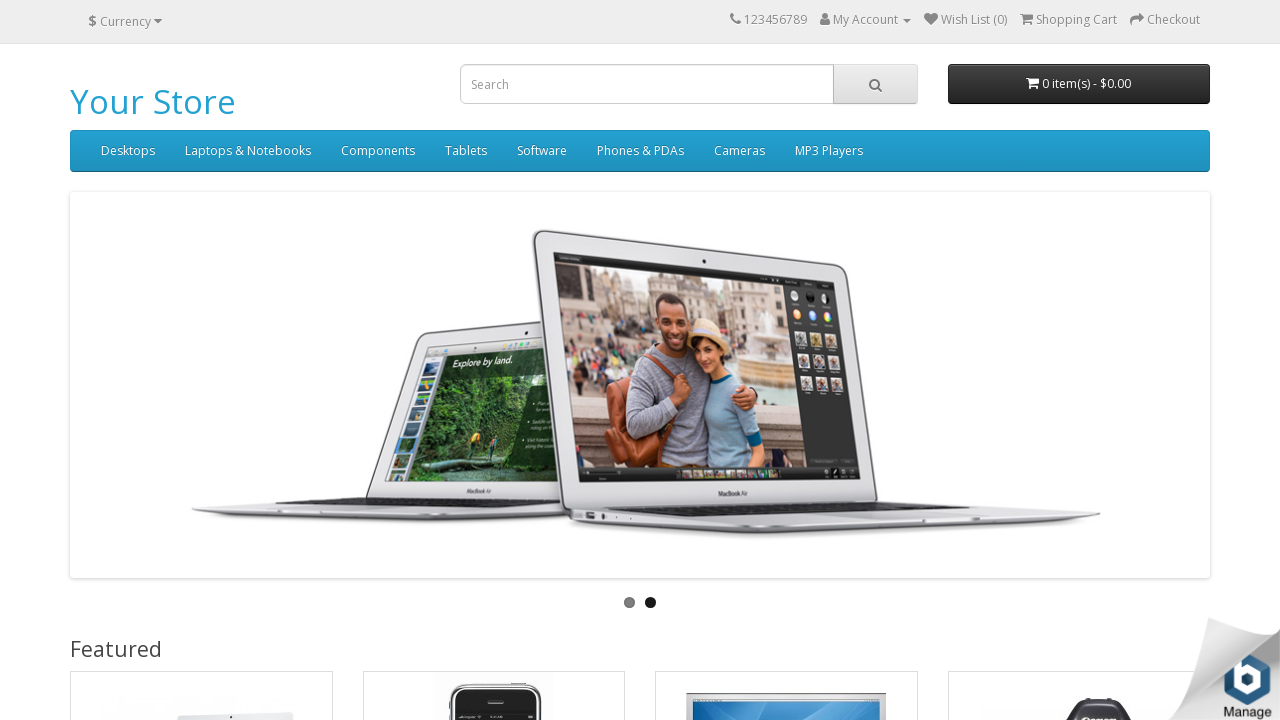

Processed link with text: Tablets
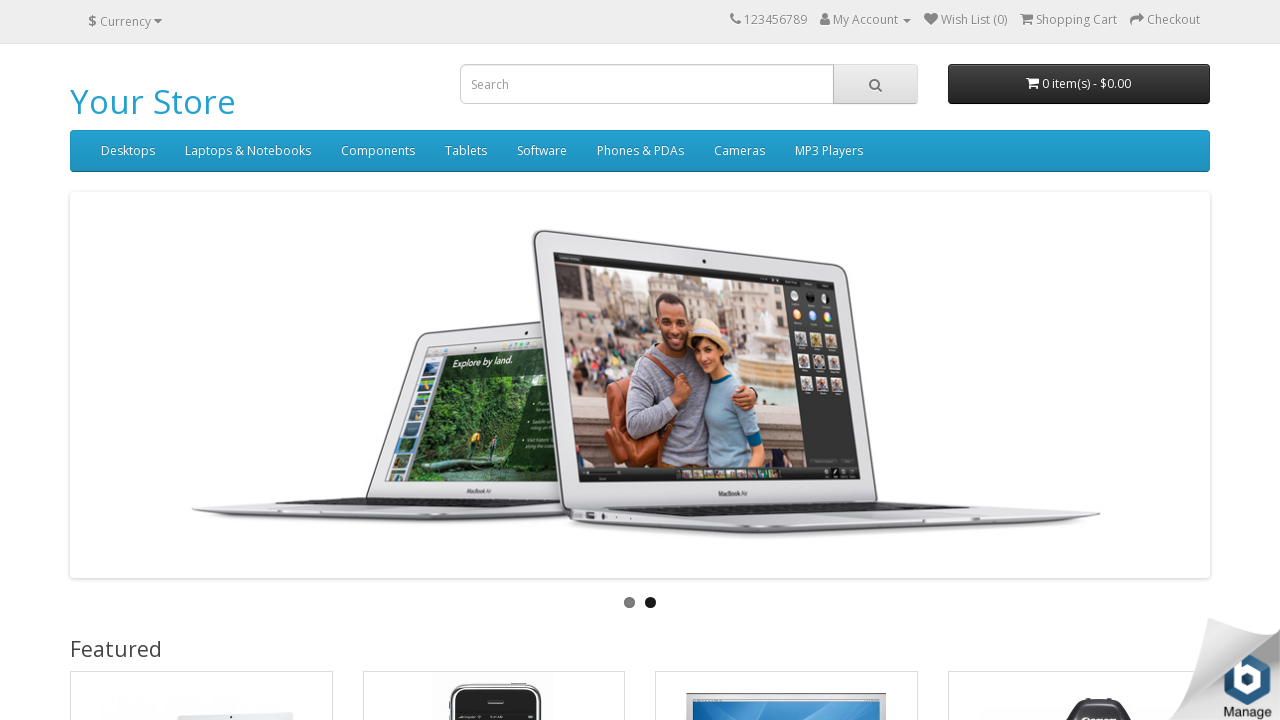

Processed link with text: Software
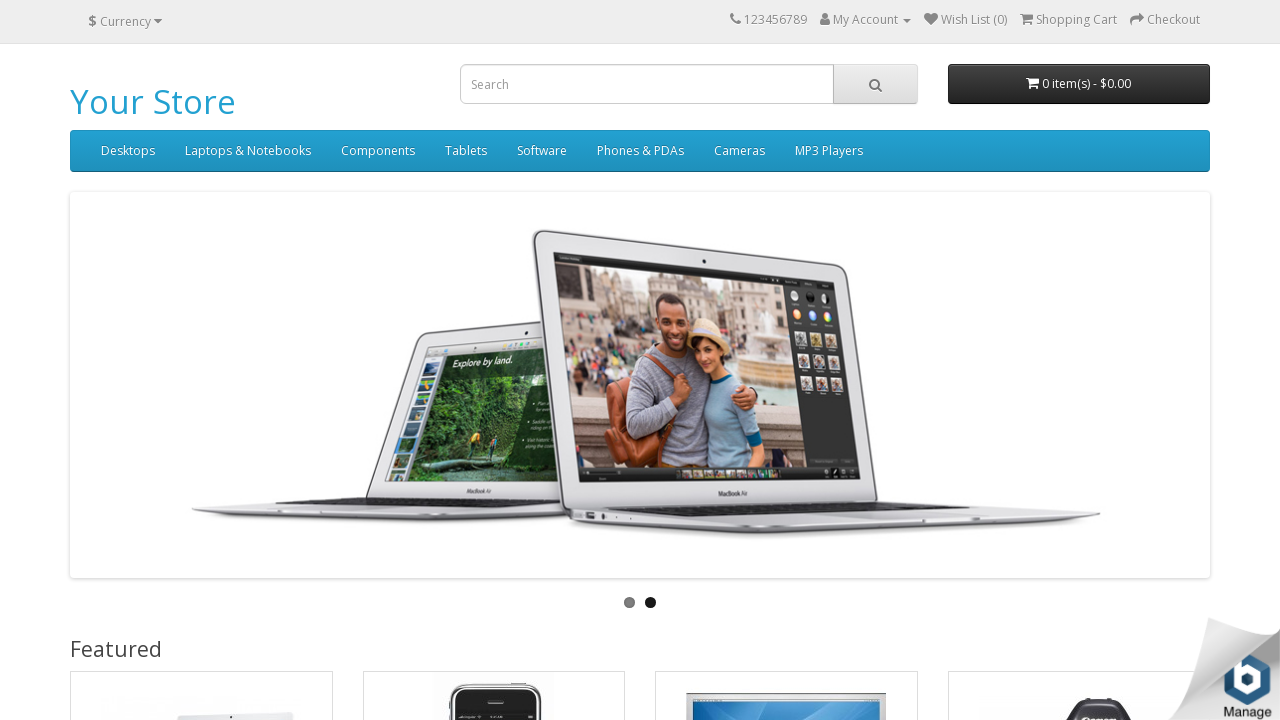

Processed link with text: Phones & PDAs
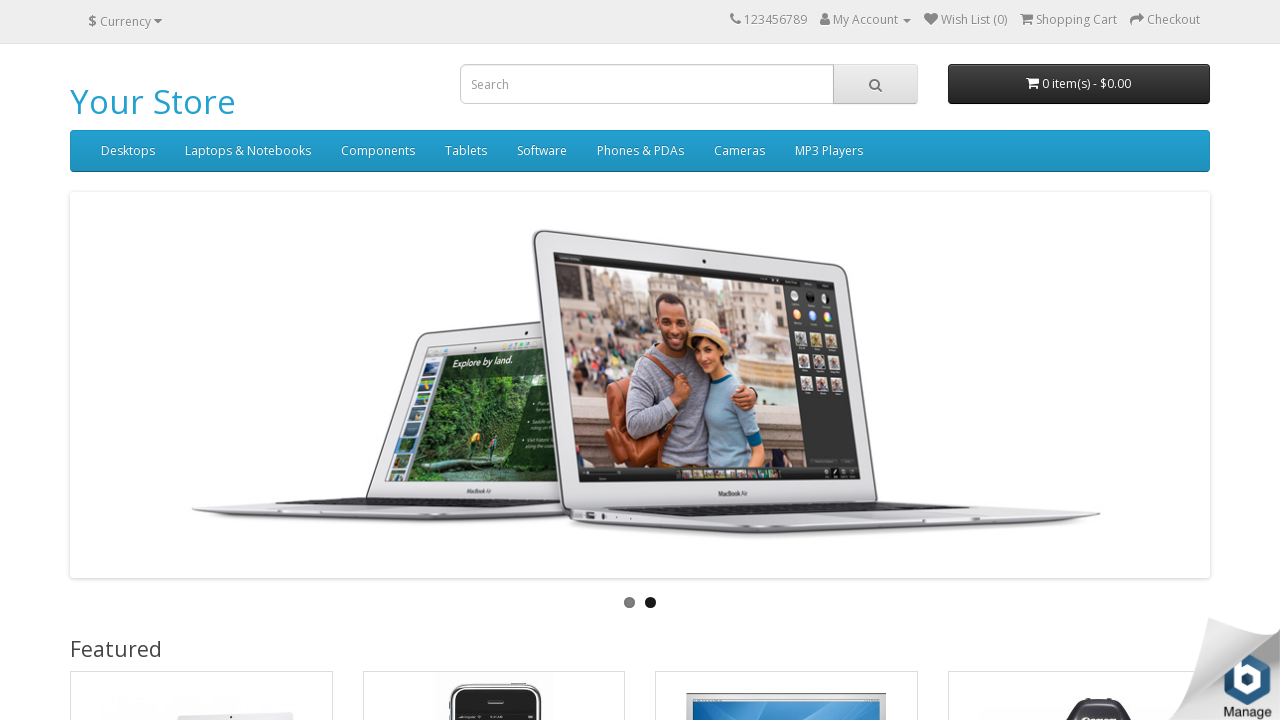

Processed link with text: Cameras
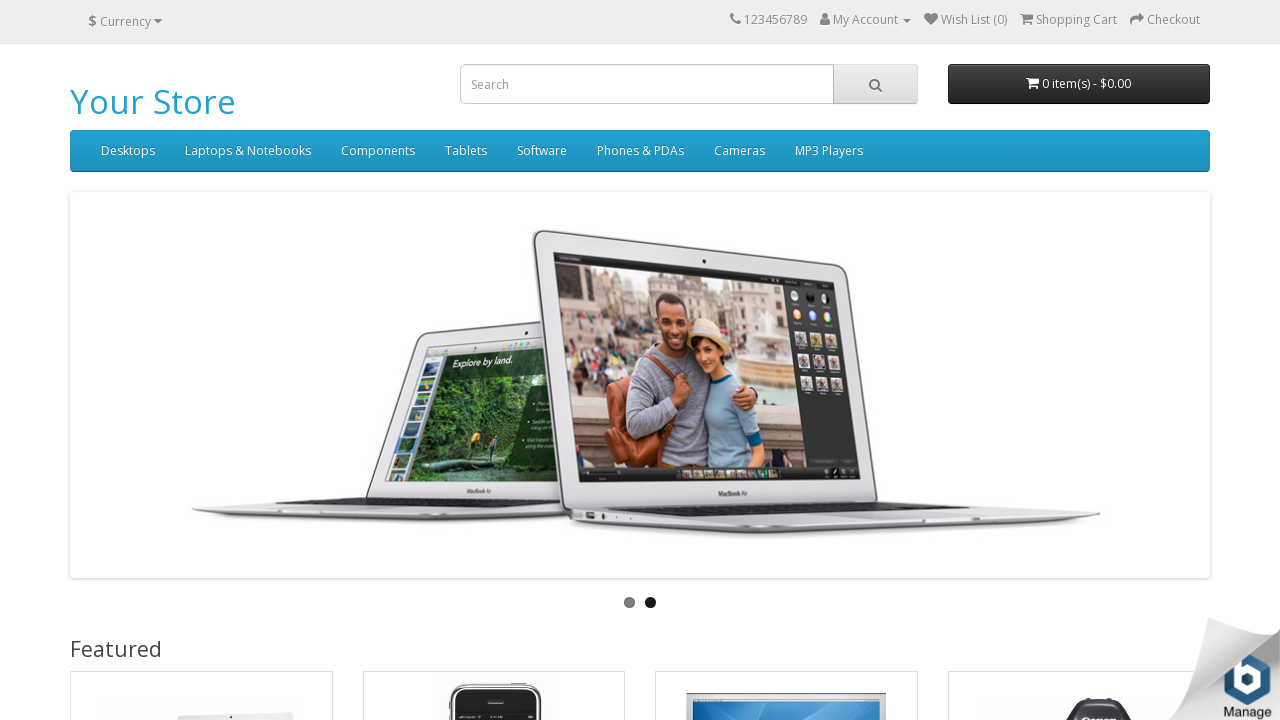

Processed link with text: MP3 Players
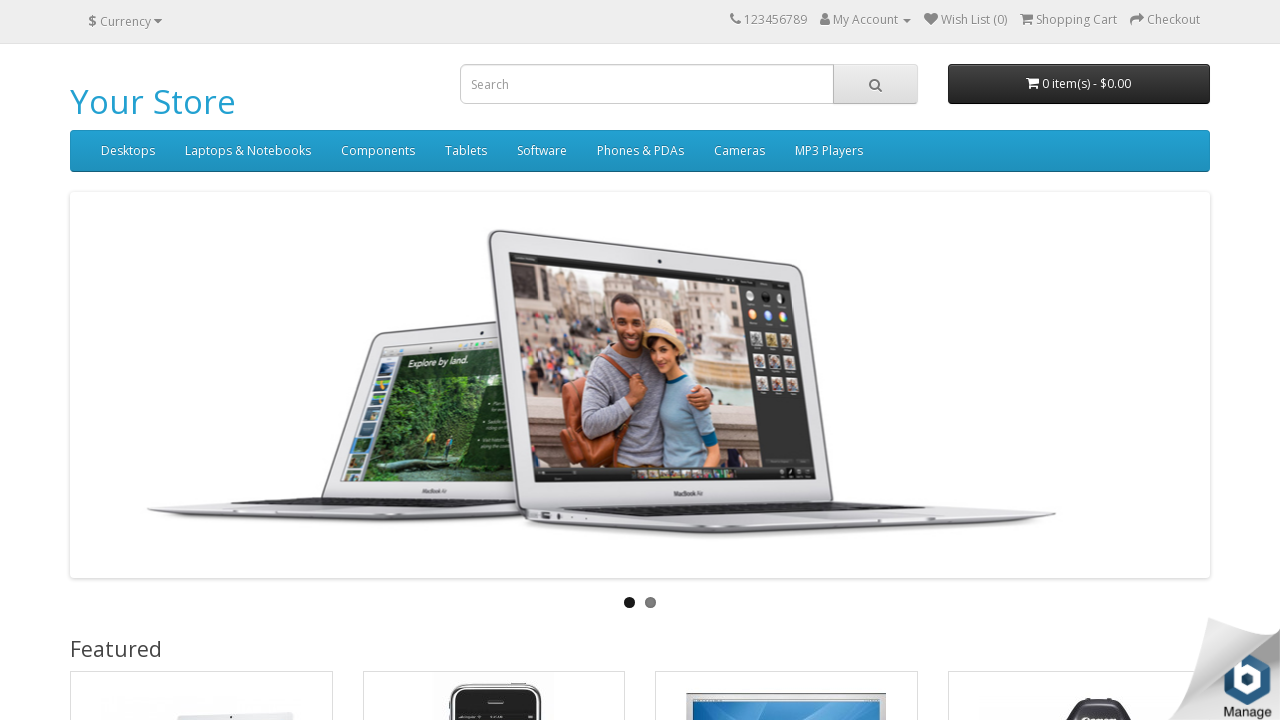

Processed link with text: test 11 (0)
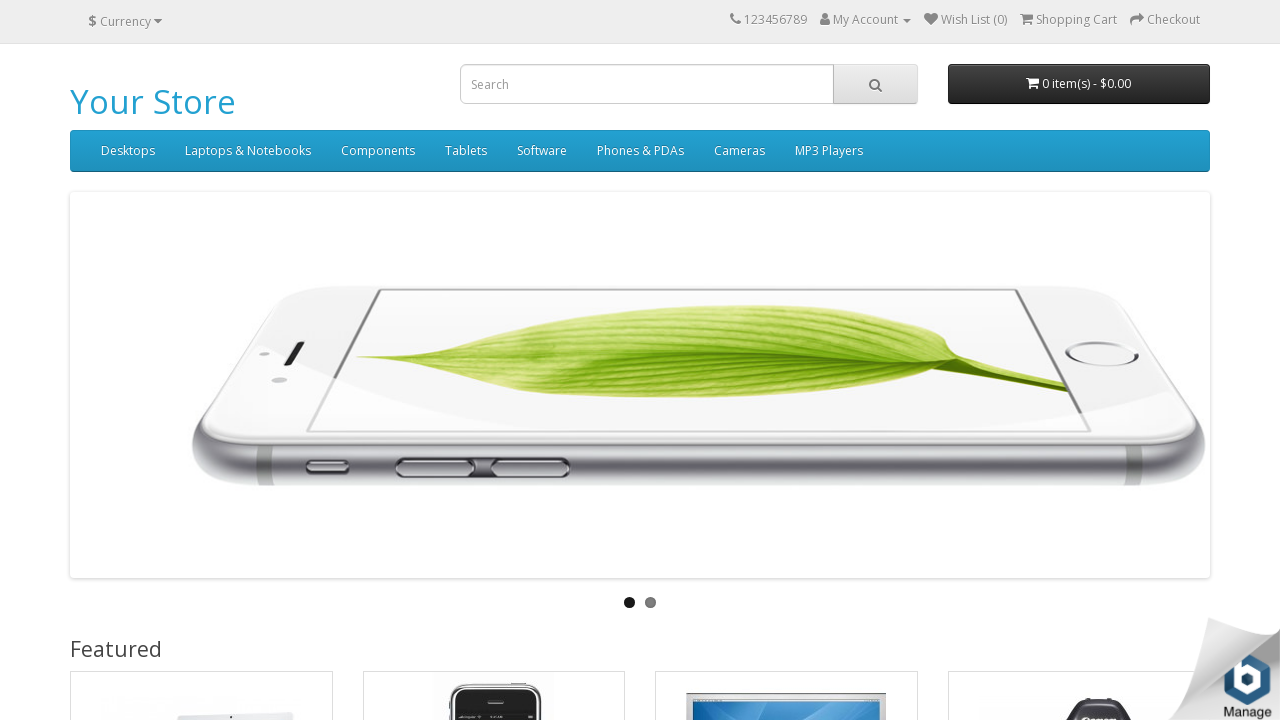

Processed link with text: test 12 (0)
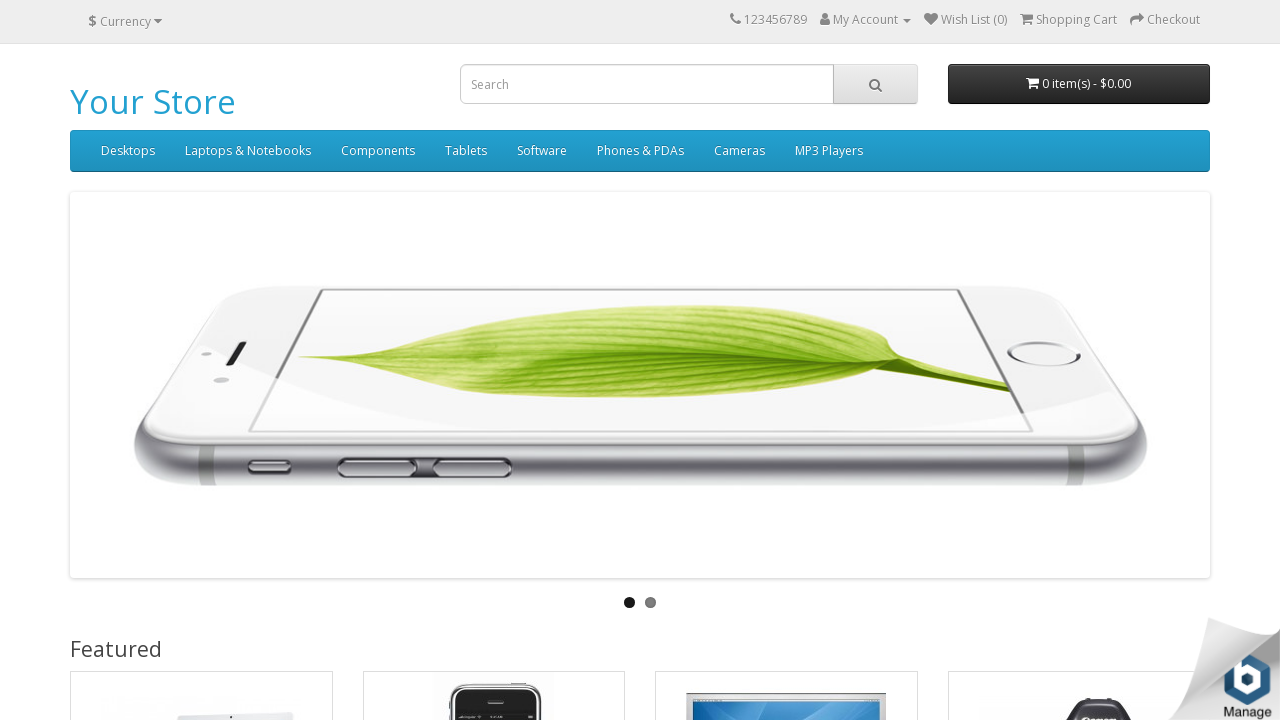

Processed link with text: test 15 (0)
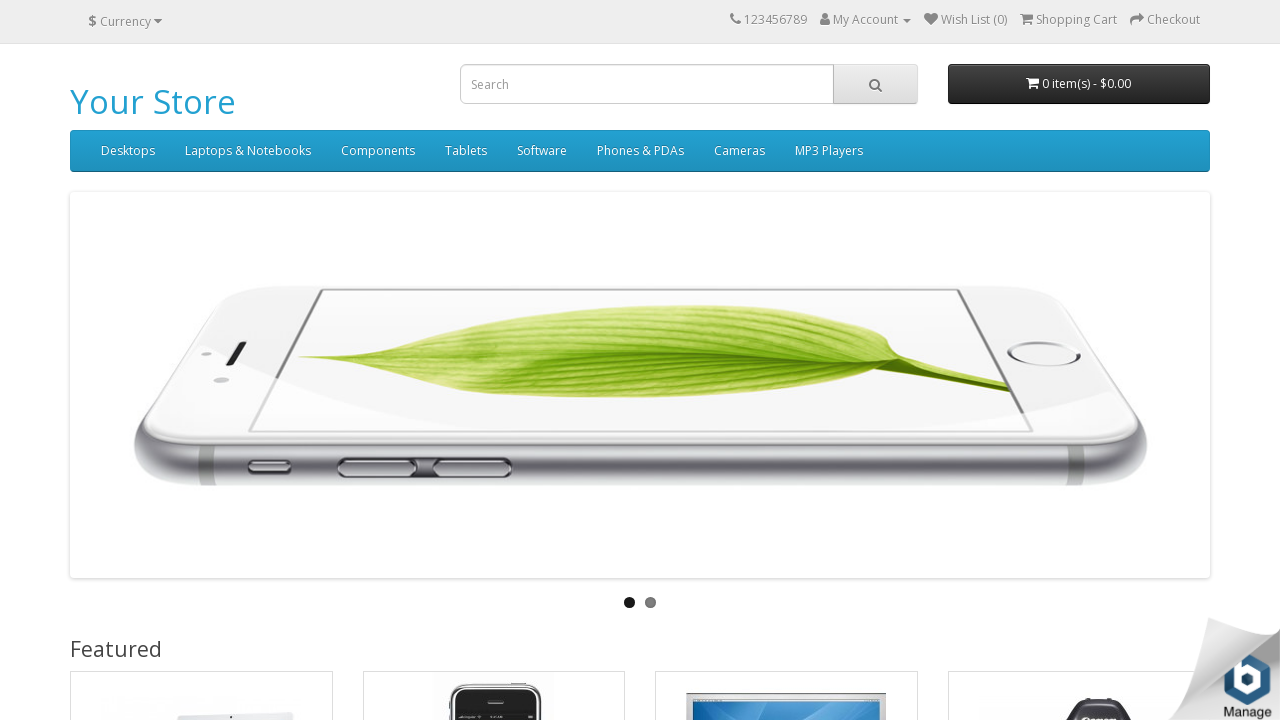

Processed link with text: test 16 (0)
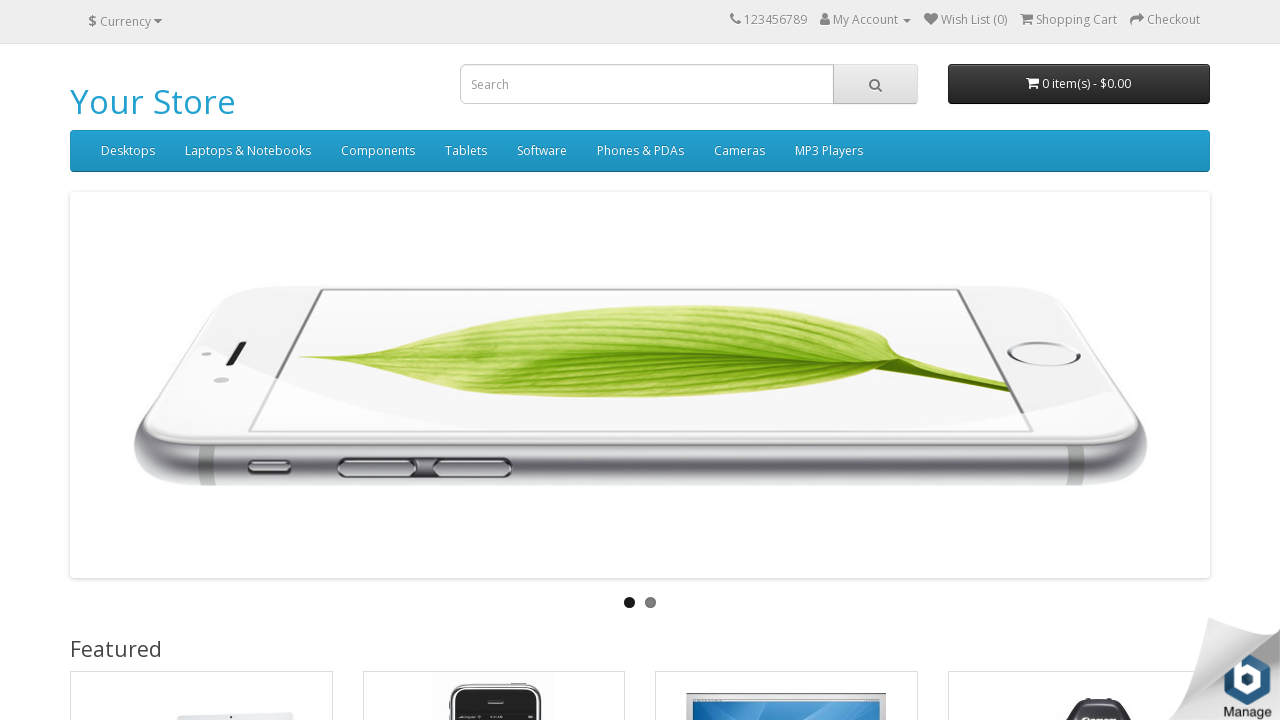

Processed link with text: test 17 (0)
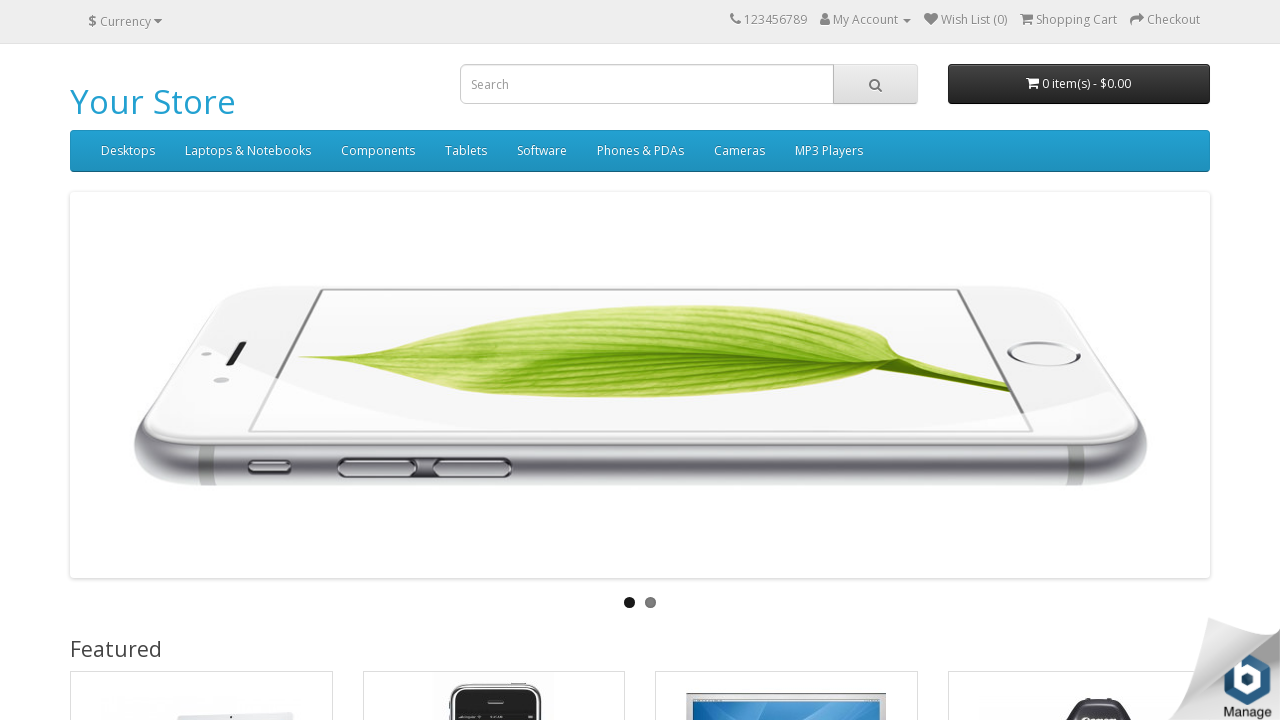

Processed link with text: test 18 (0)
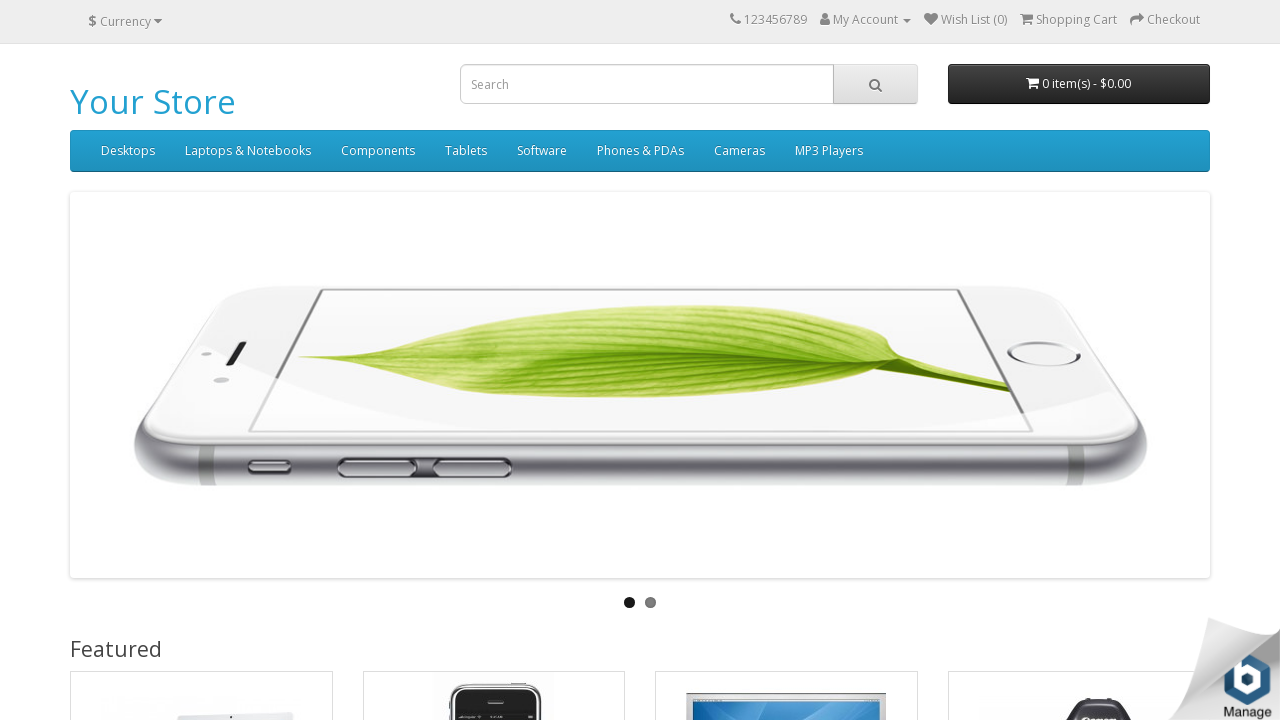

Processed link with text: test 19 (0)
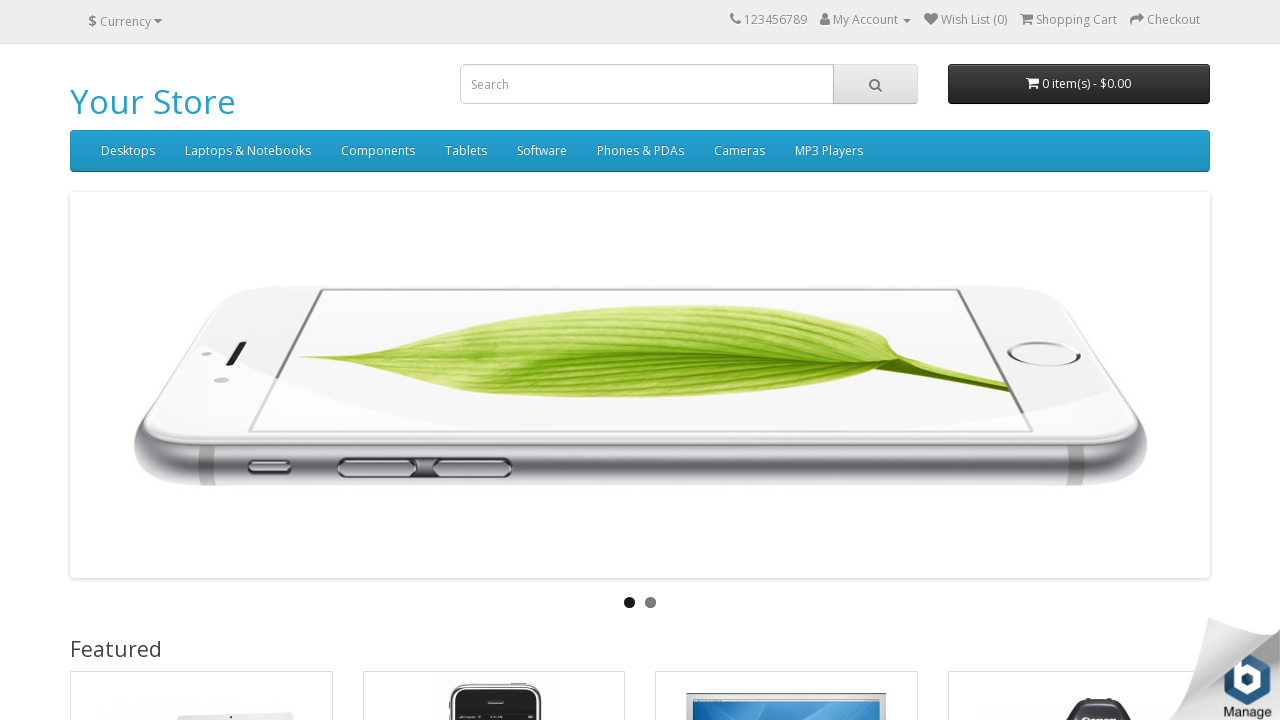

Processed link with text: test 20 (0)
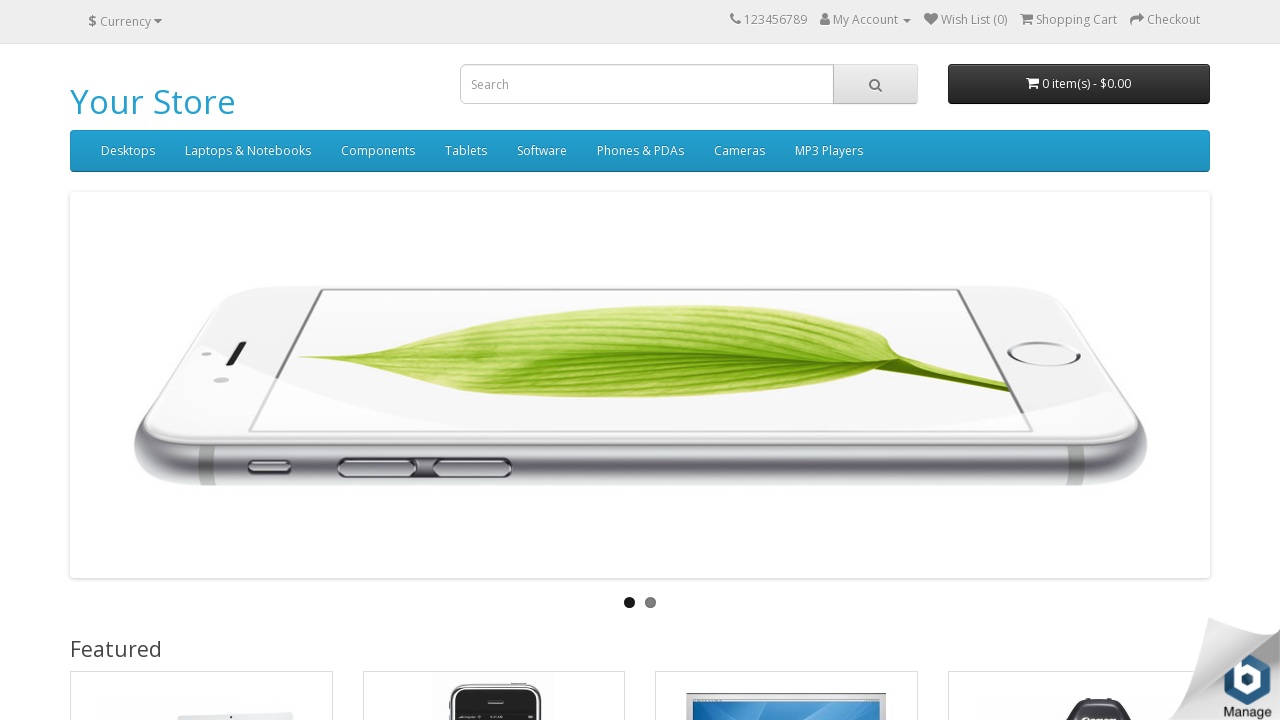

Processed link with text: test 21 (0)
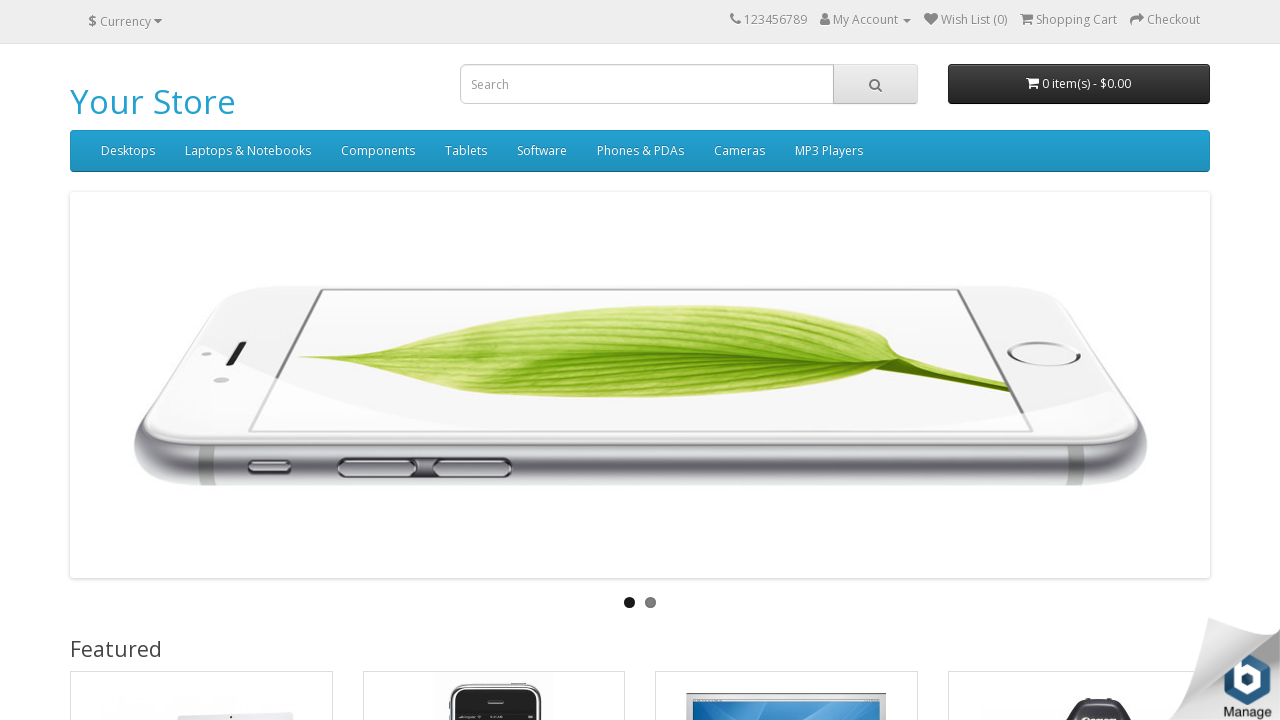

Processed link with text: test 22 (0)
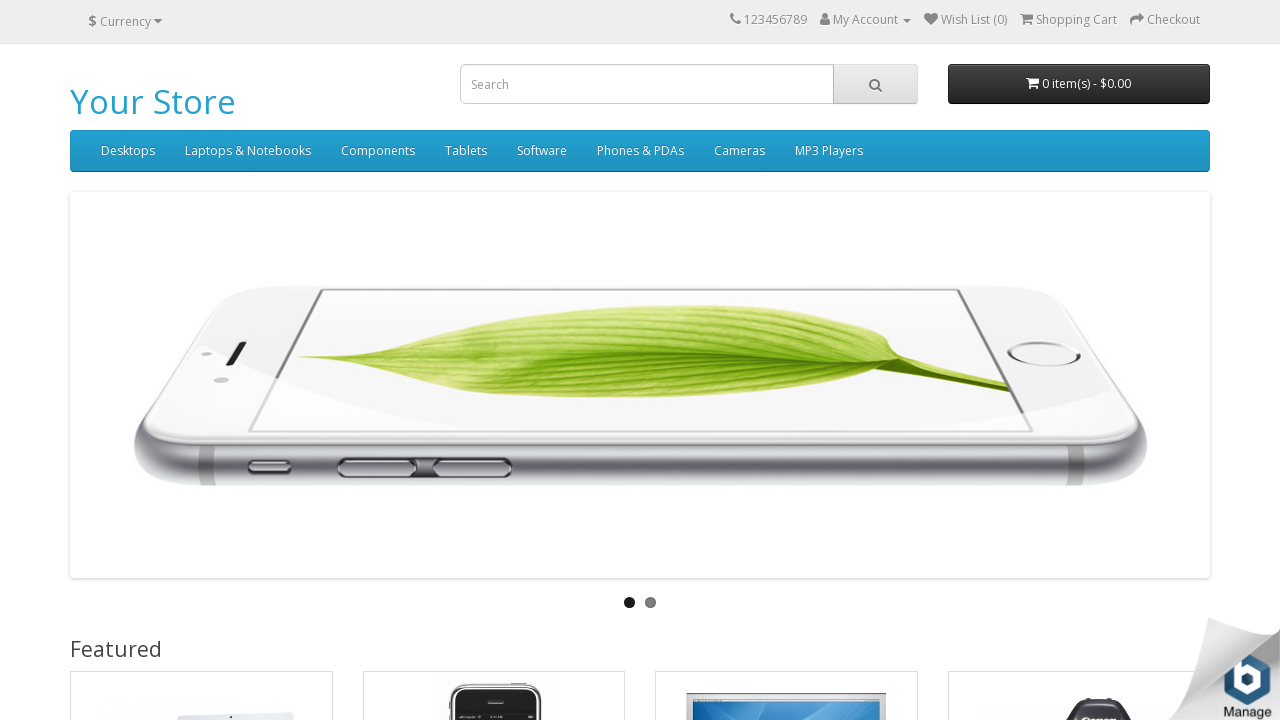

Processed link with text: test 23 (0)
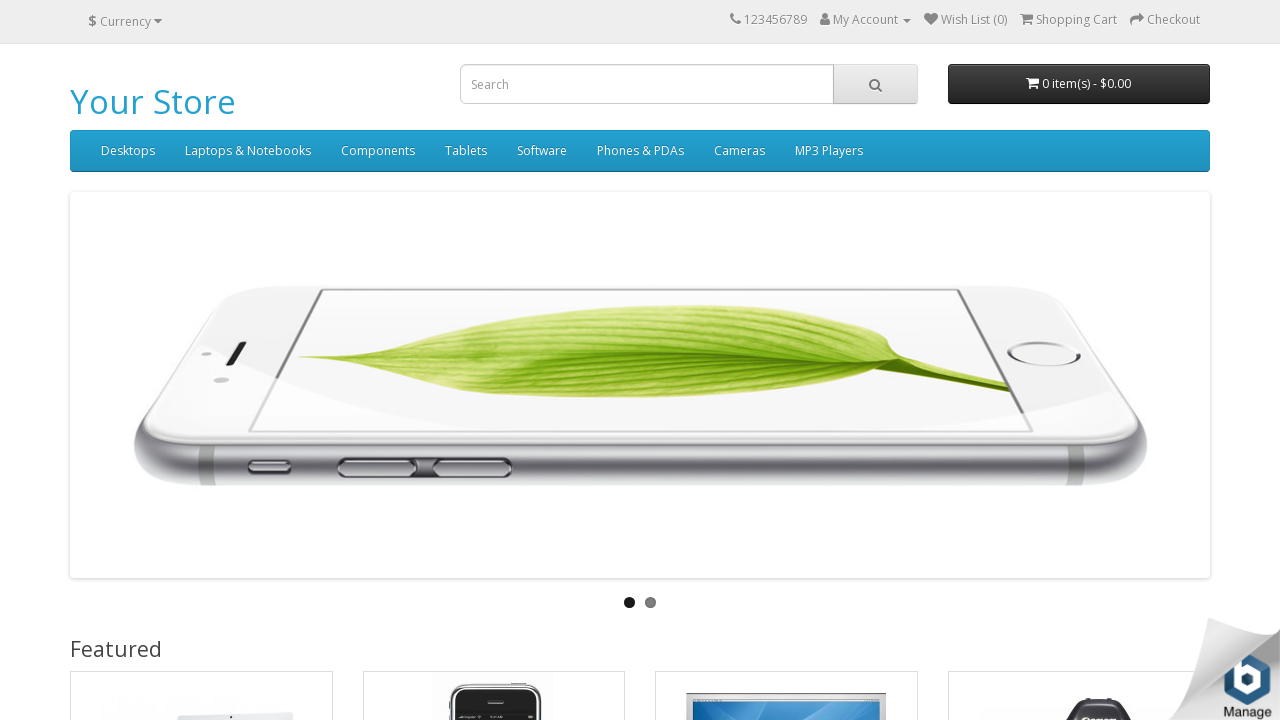

Processed link with text: test 24 (0)
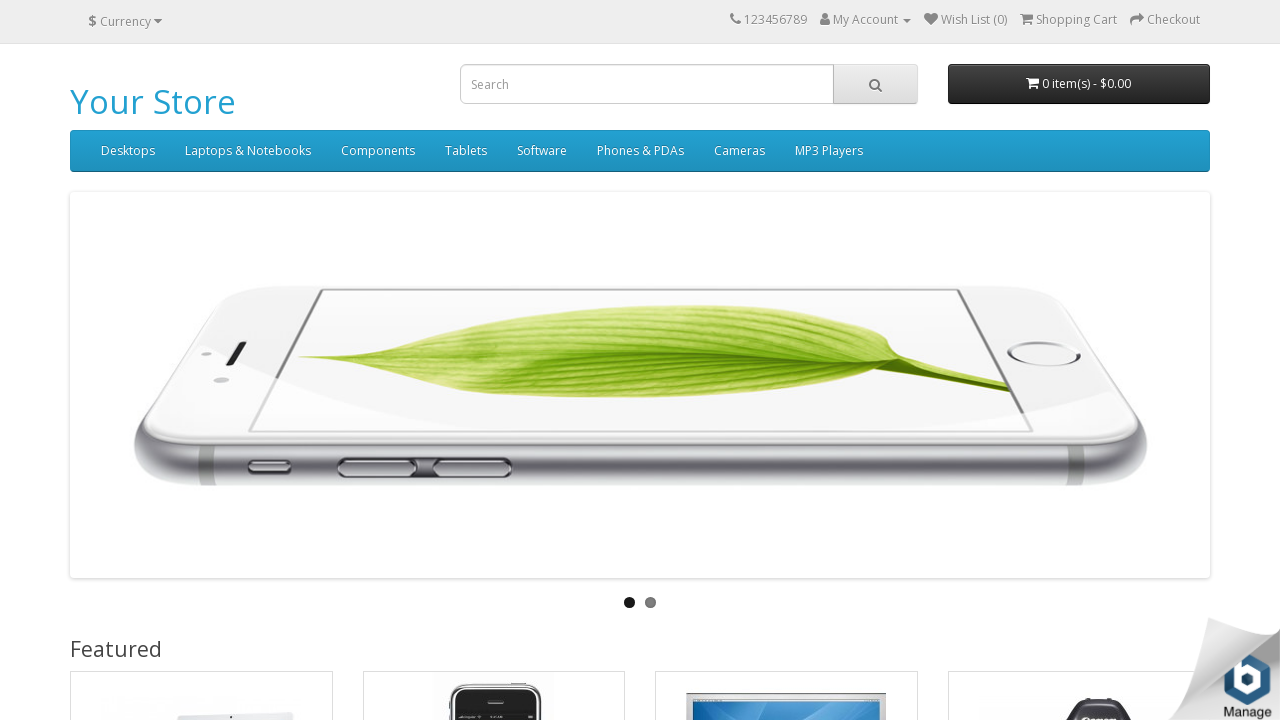

Processed link with text: test 4 (0)
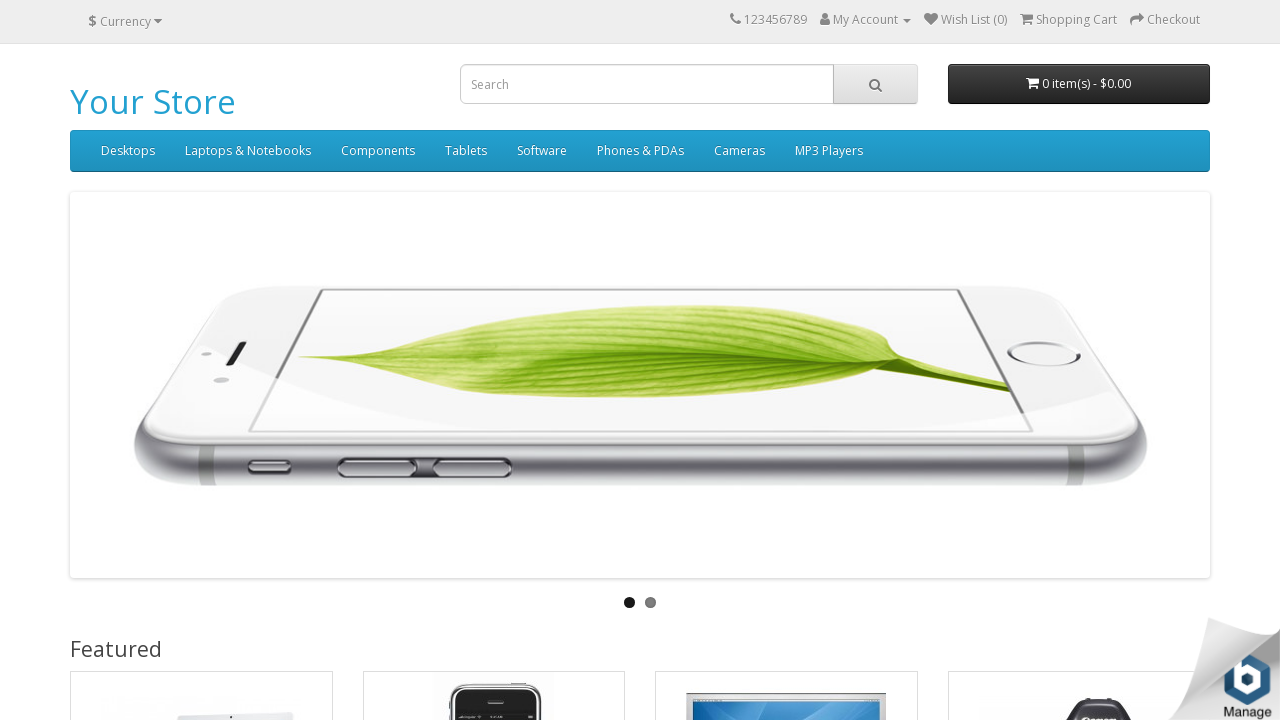

Processed link with text: test 5 (0)
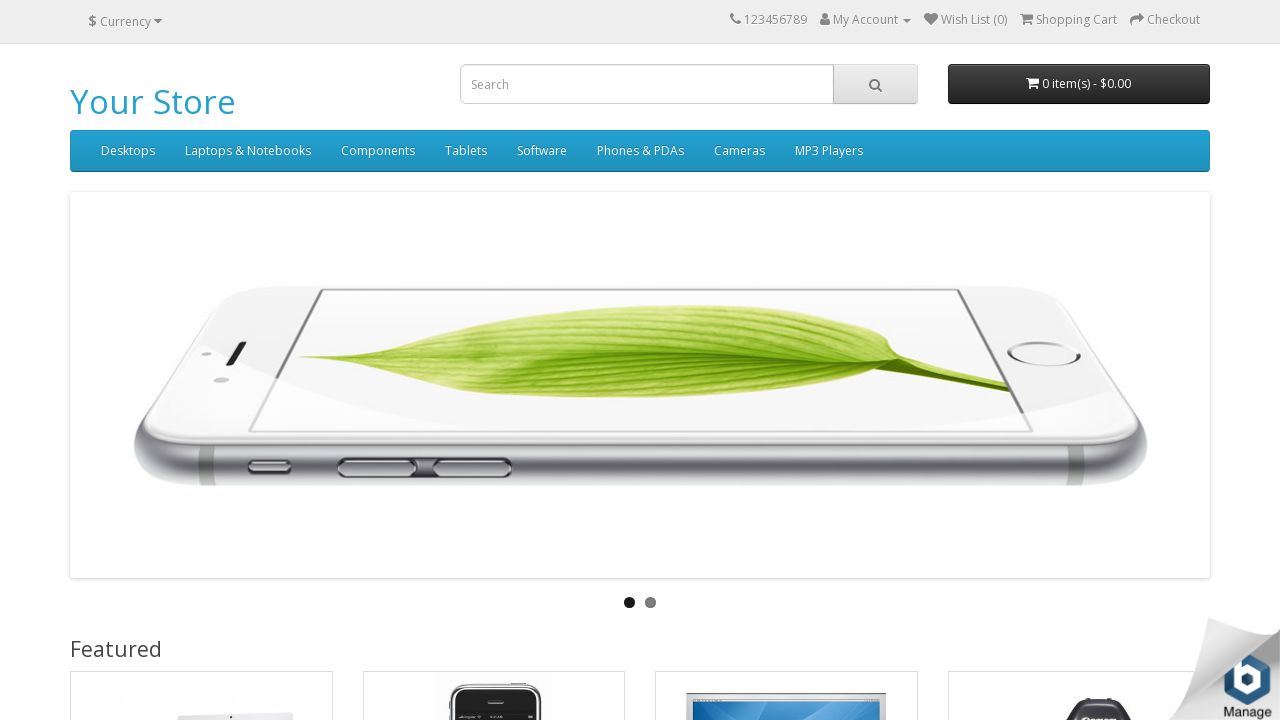

Processed link with text: test 6 (0)
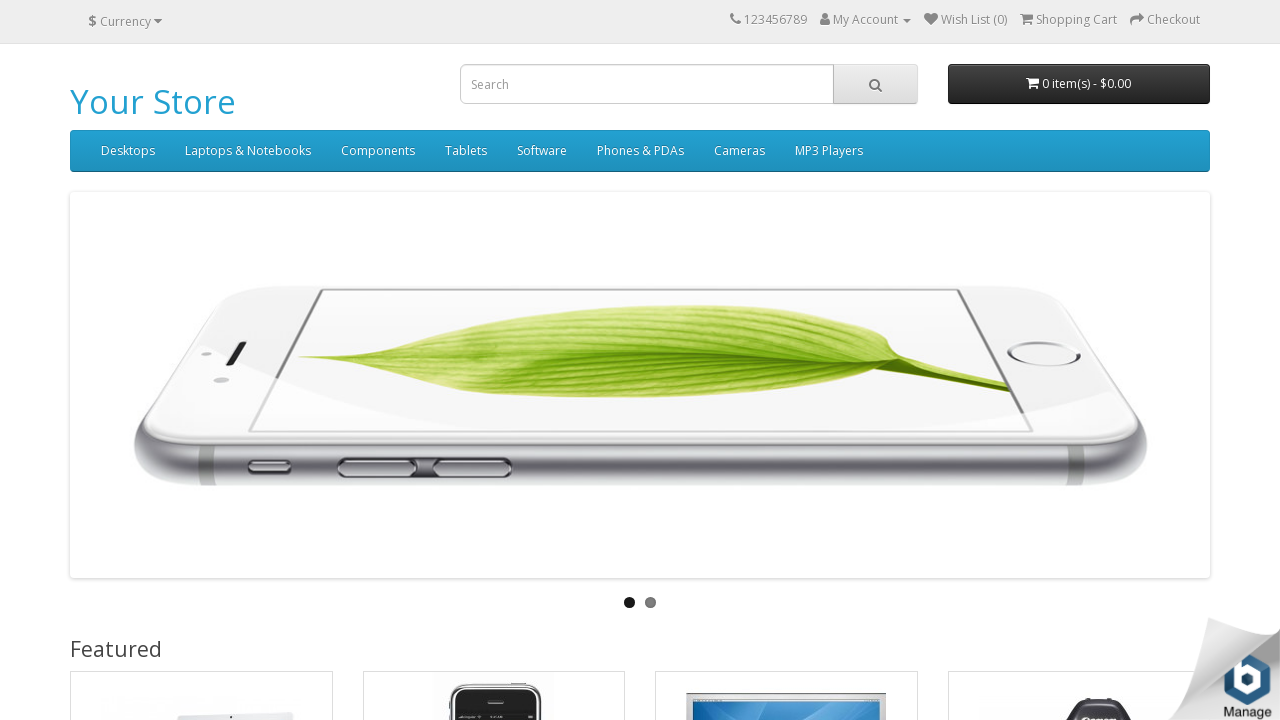

Processed link with text: test 7 (0)
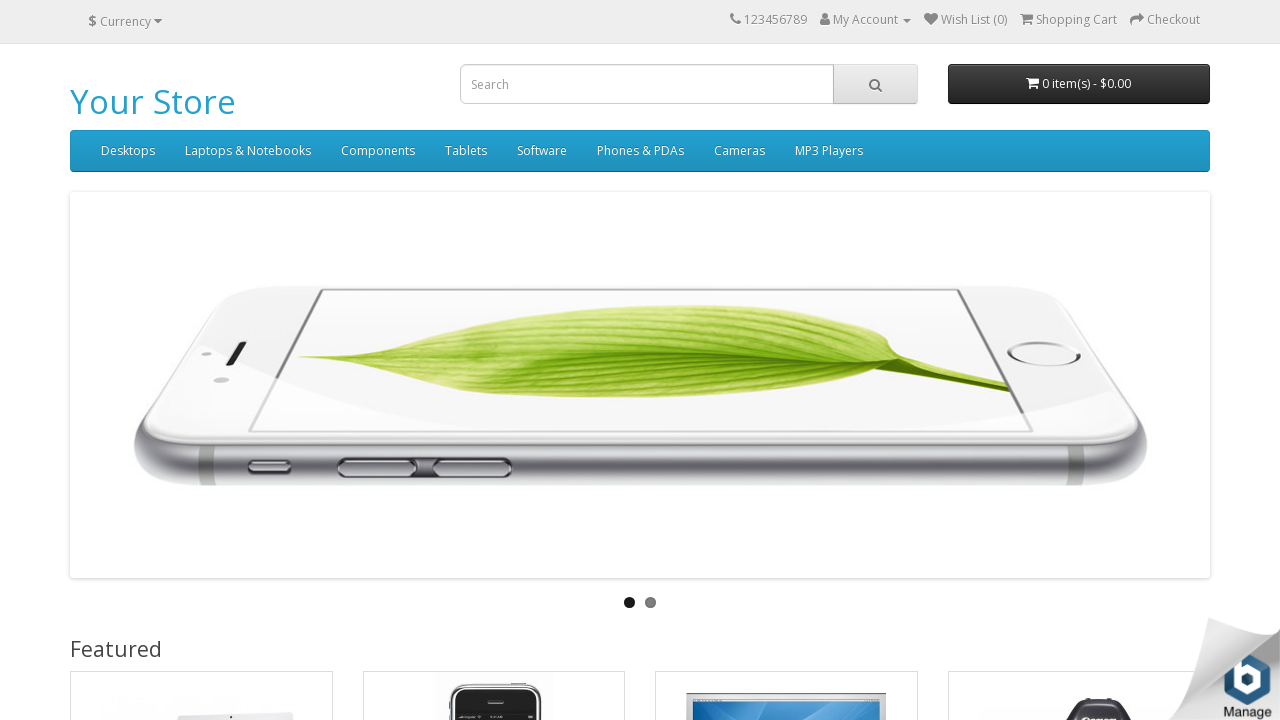

Processed link with text: test 8 (0)
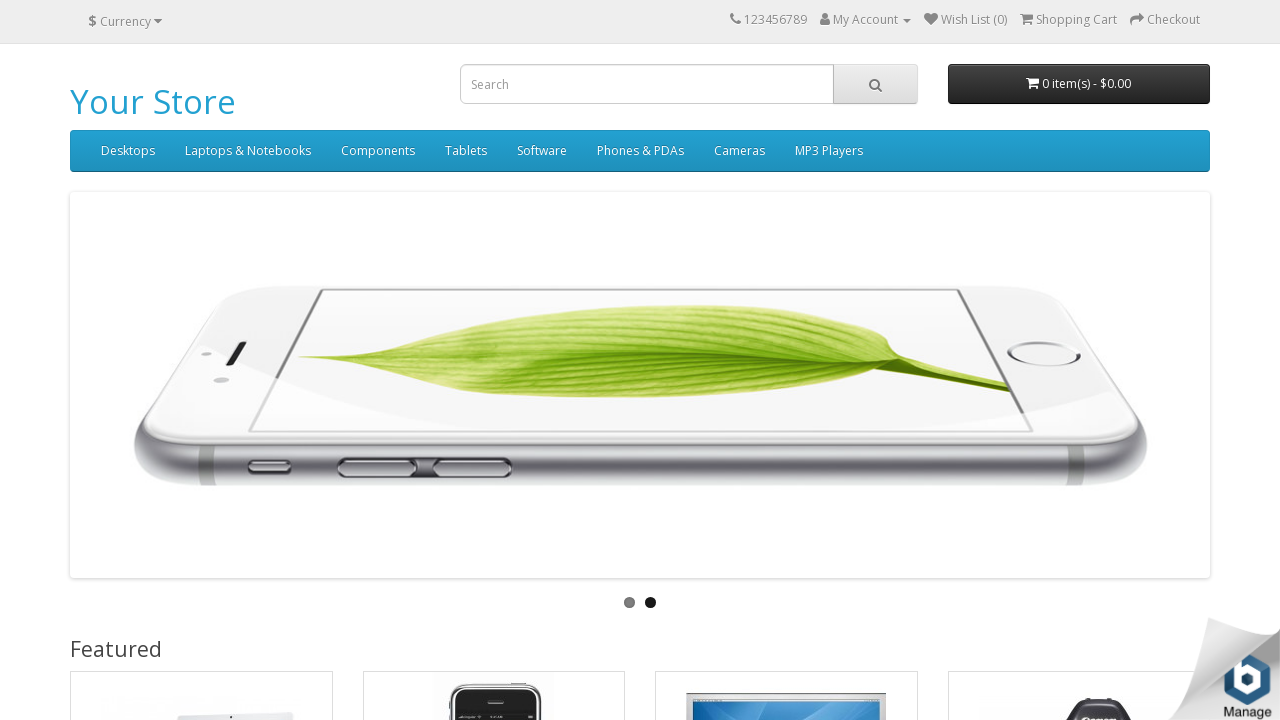

Processed link with text: test 9 (0)
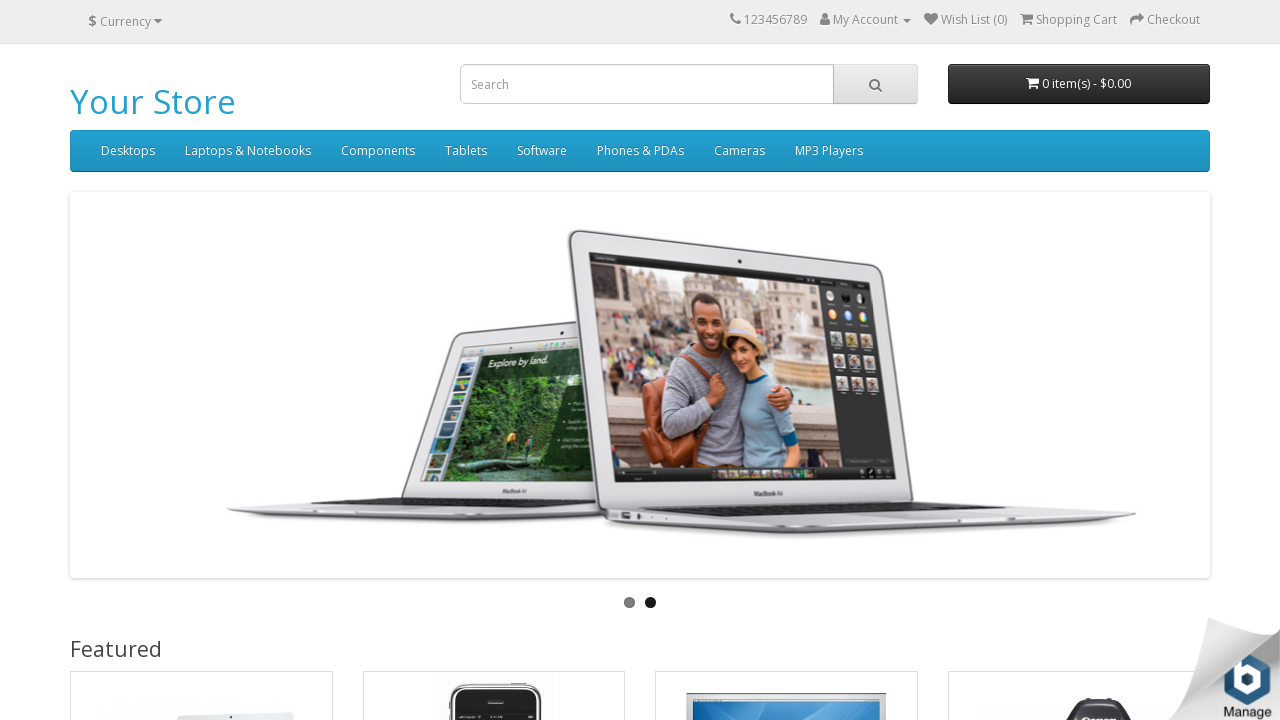

Processed link with text: Show All MP3 Players
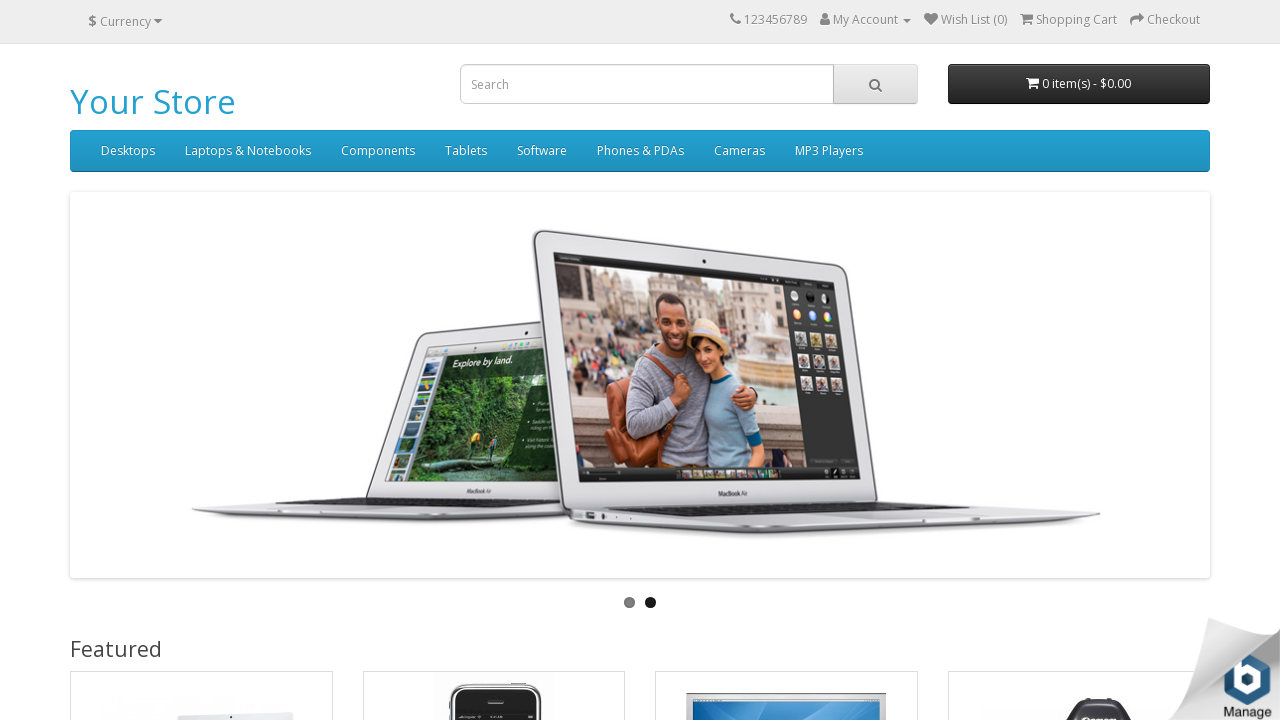

Processed link with text: MacBook
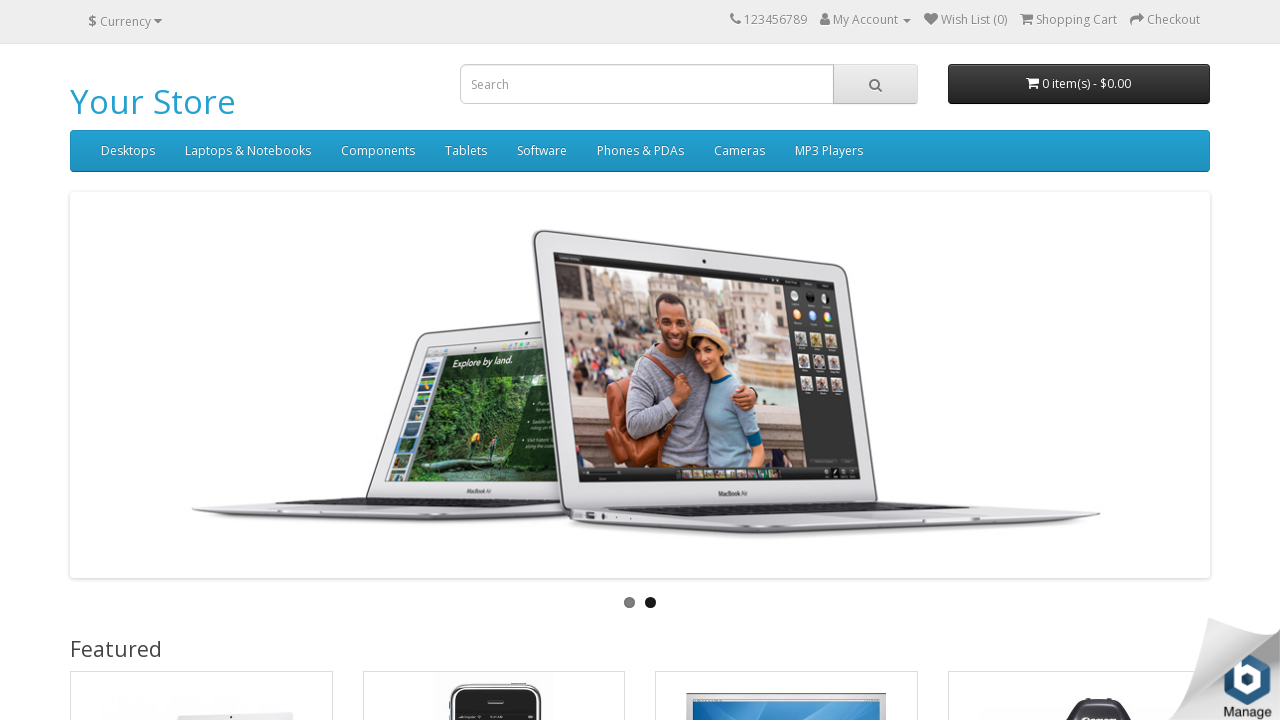

Processed link with text: iPhone
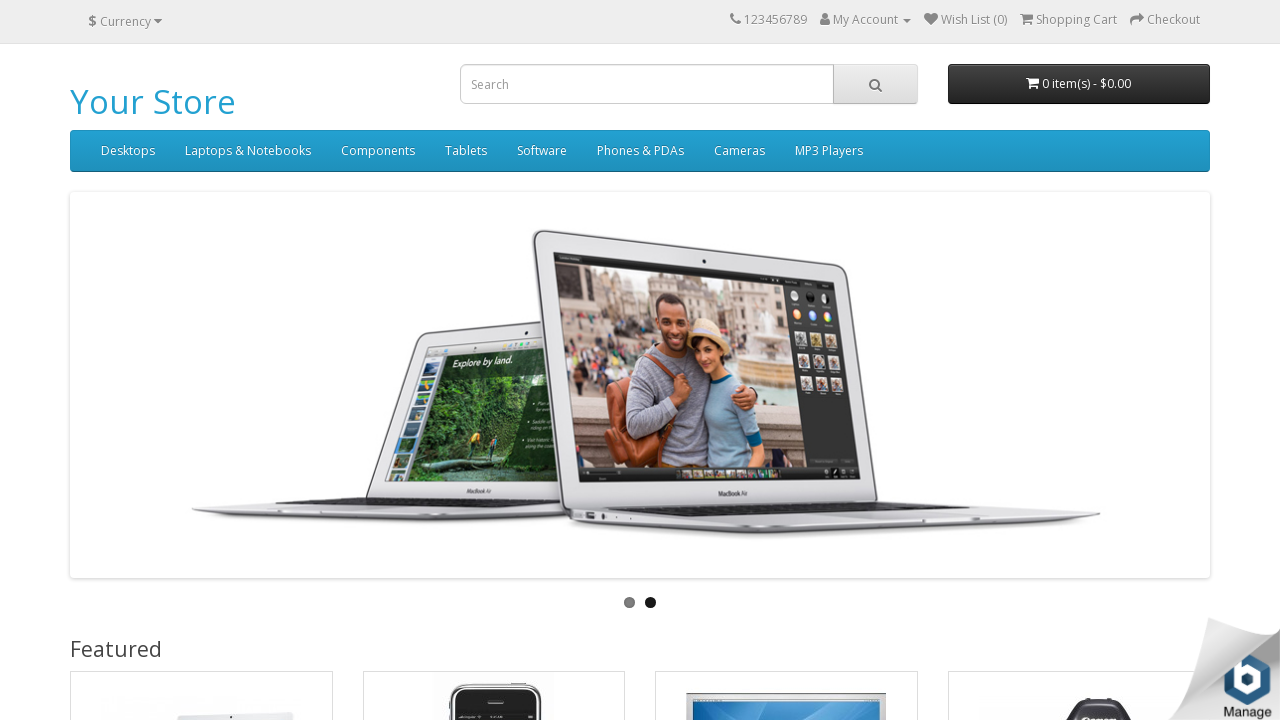

Processed link with text: Apple Cinema 30"
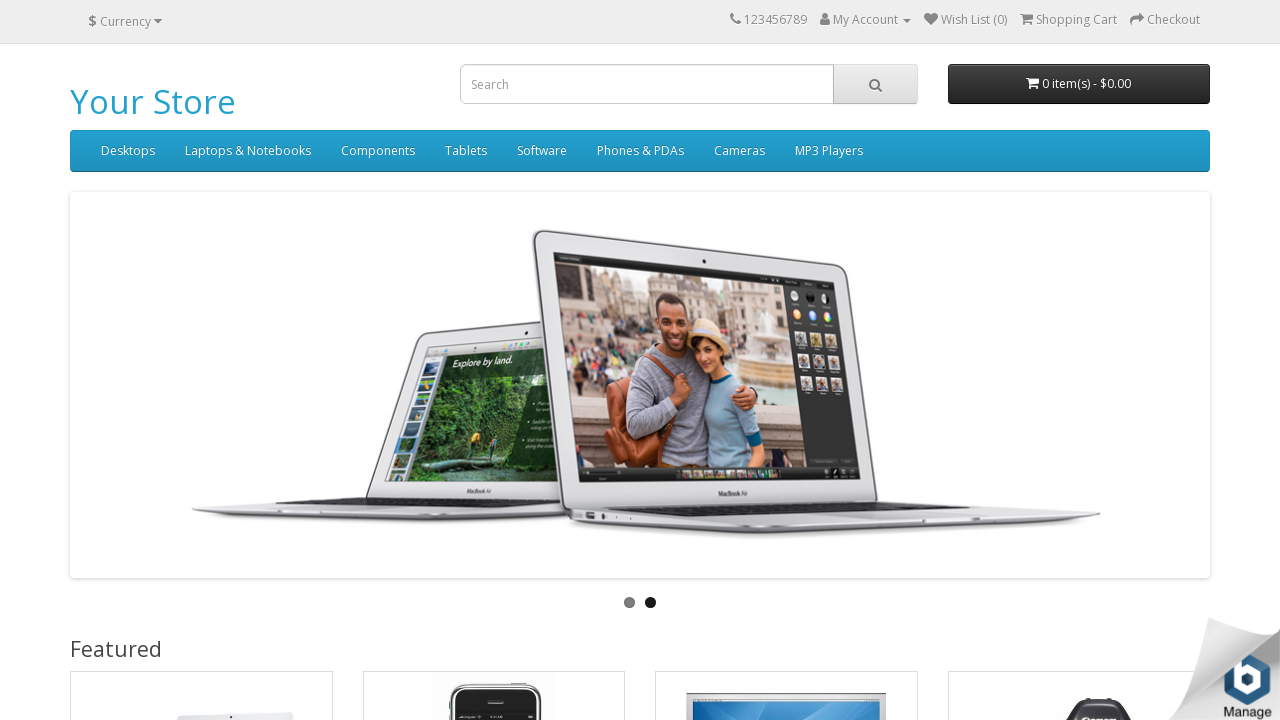

Processed link with text: Canon EOS 5D
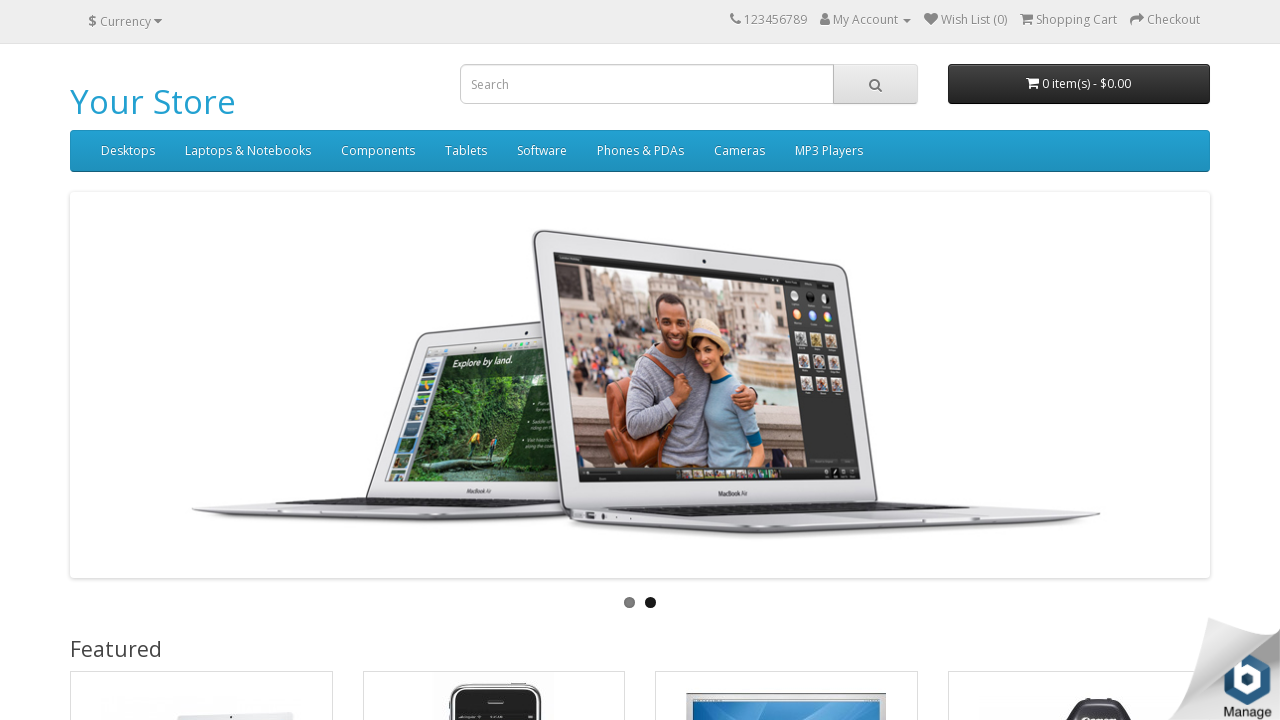

Processed link with text: About Us
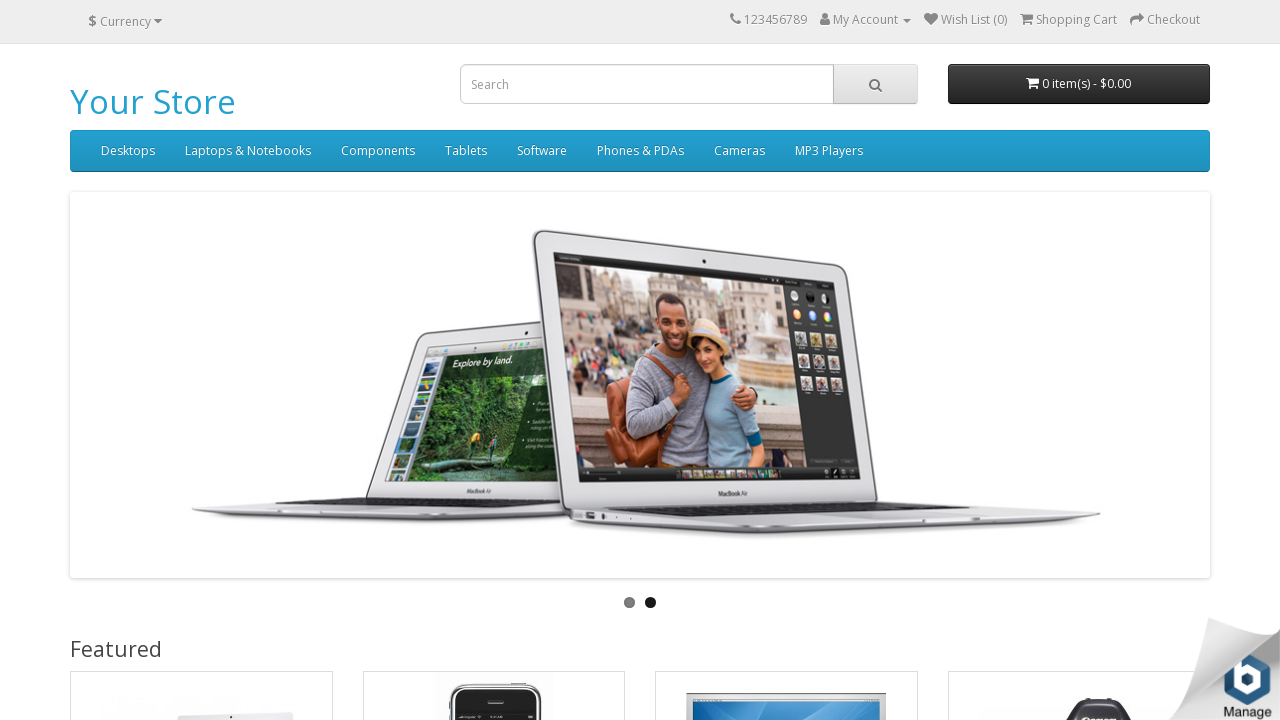

Processed link with text: Delivery Information
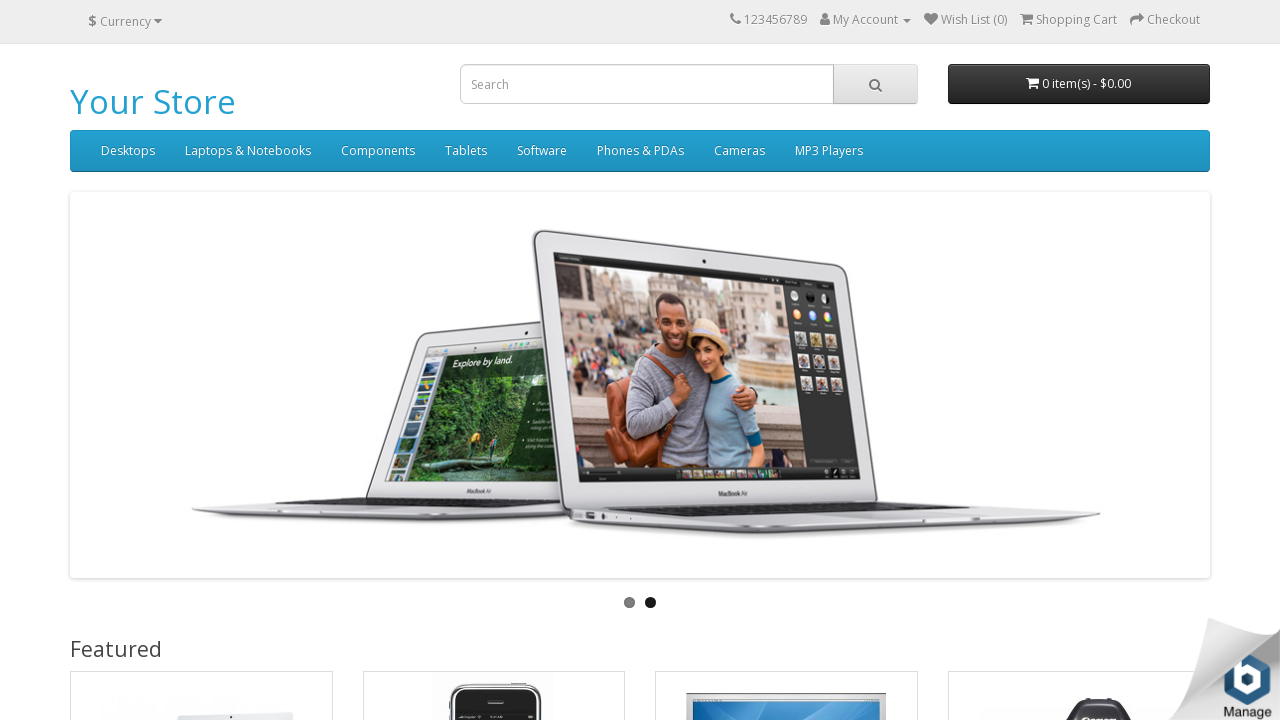

Processed link with text: Privacy Policy
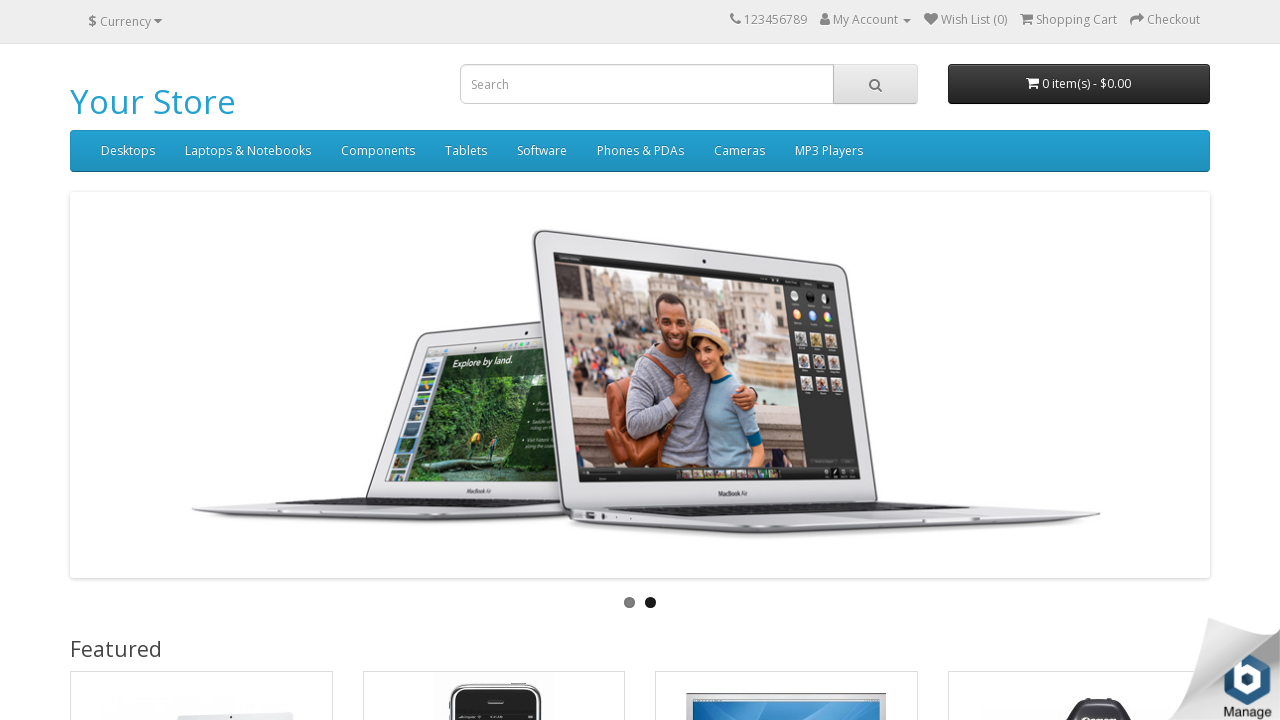

Processed link with text: Terms & Conditions
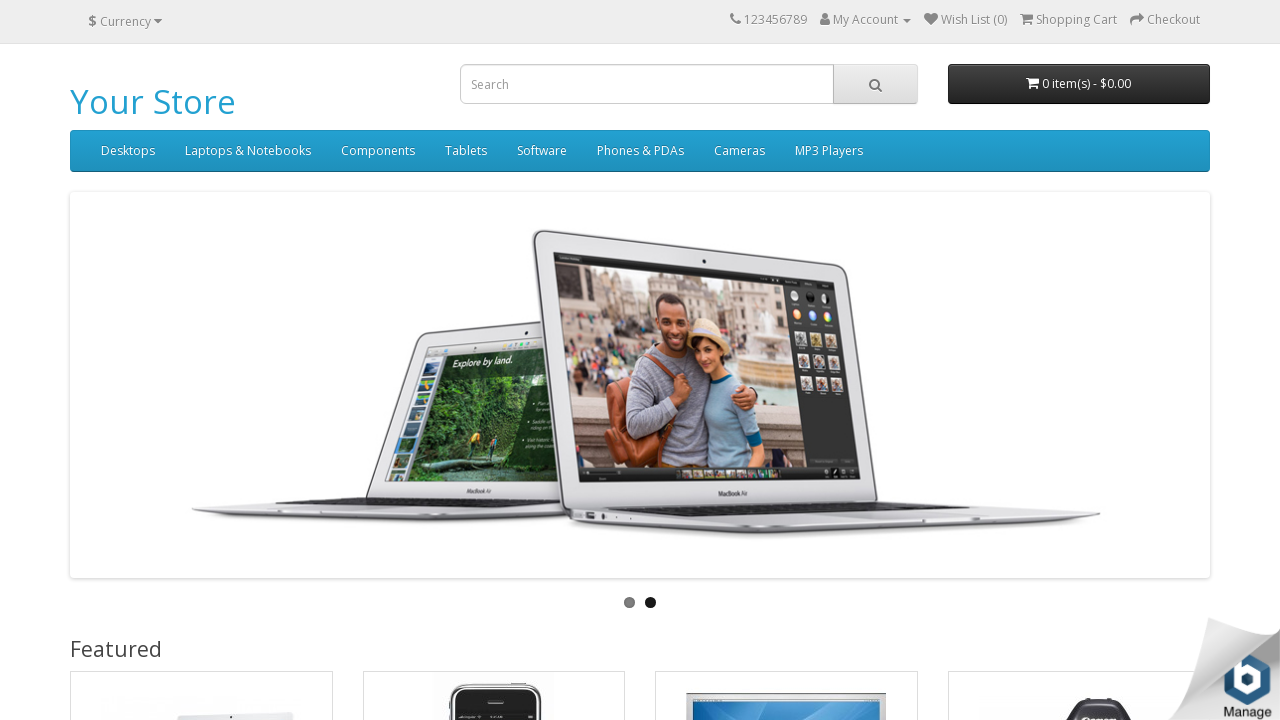

Processed link with text: Contact Us
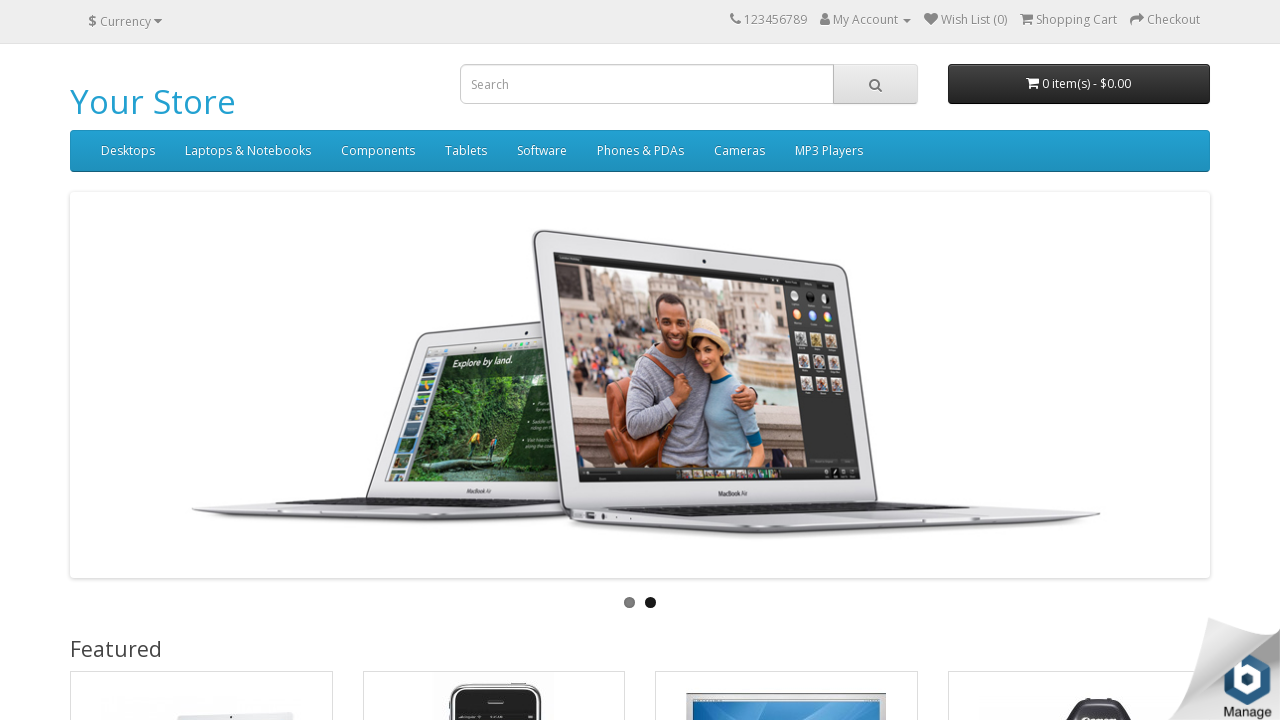

Processed link with text: Returns
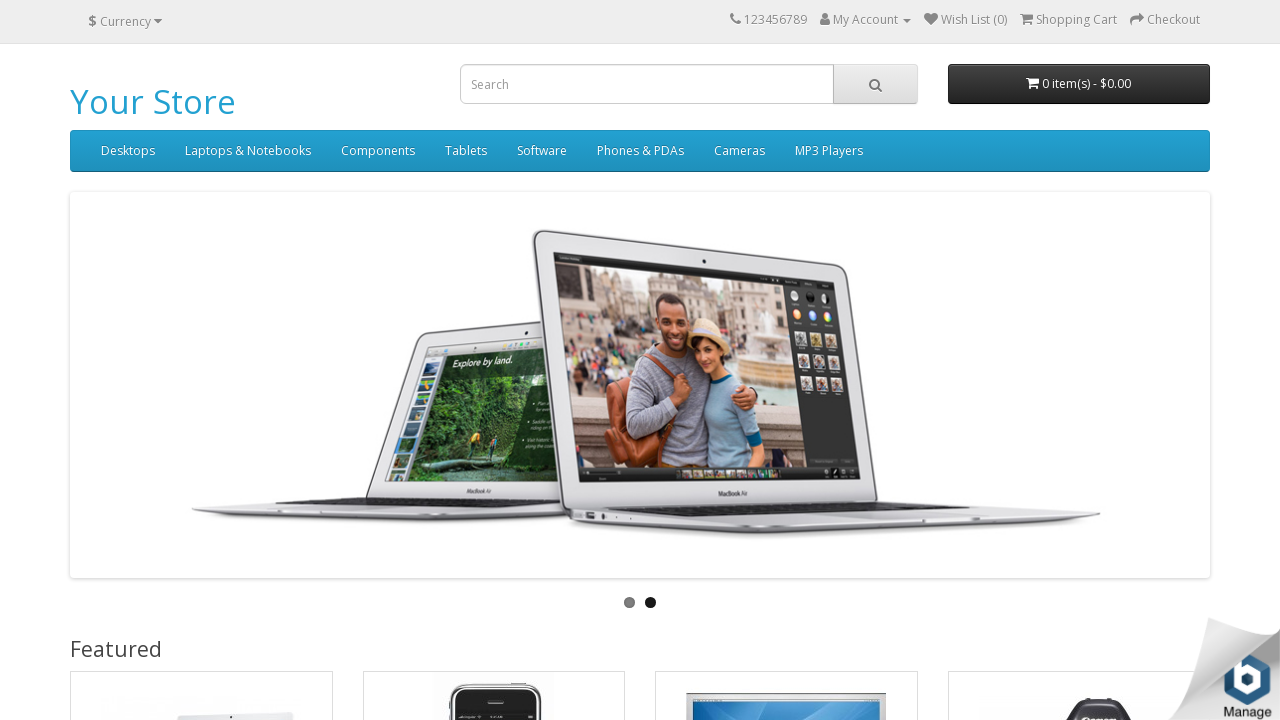

Processed link with text: Site Map
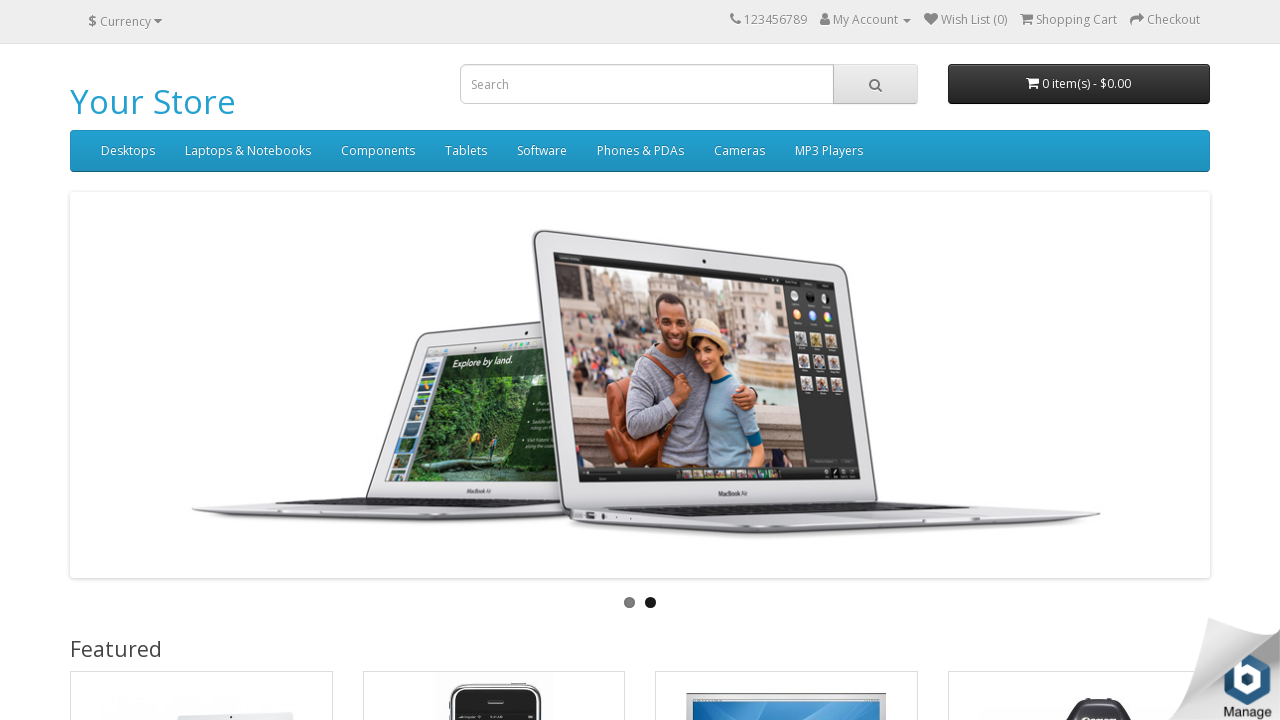

Processed link with text: Brands
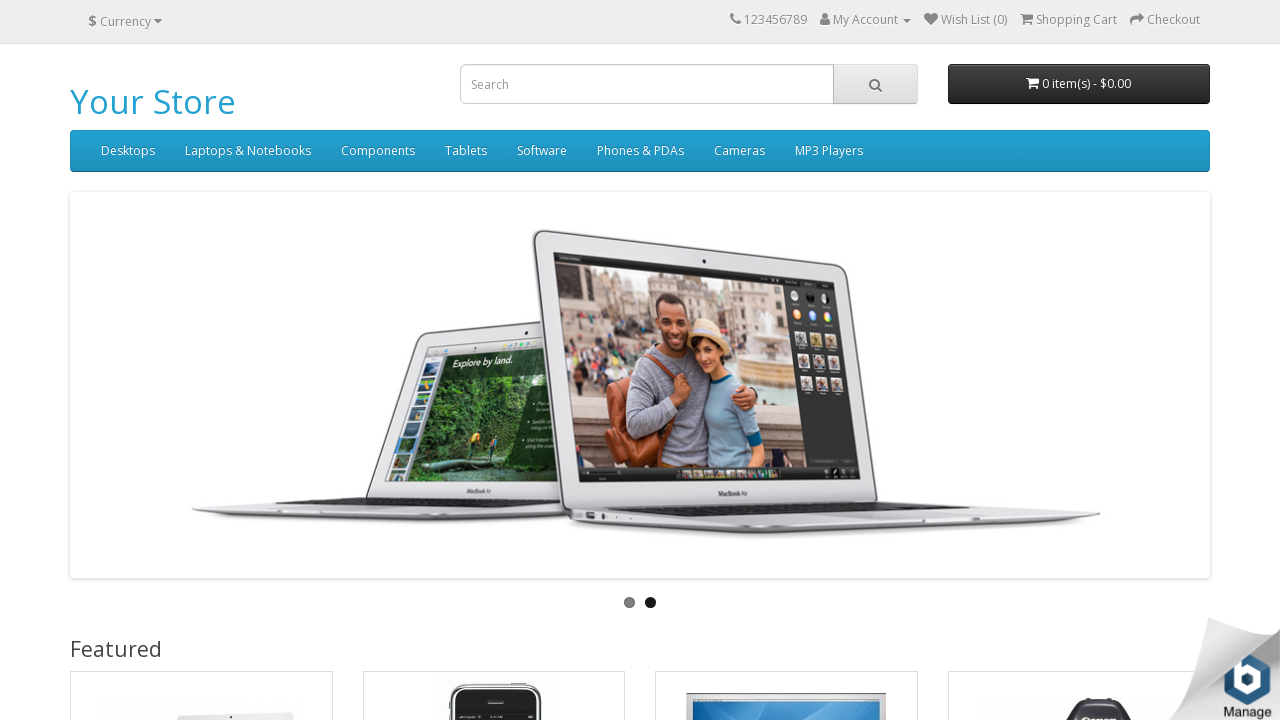

Processed link with text: Gift Certificates
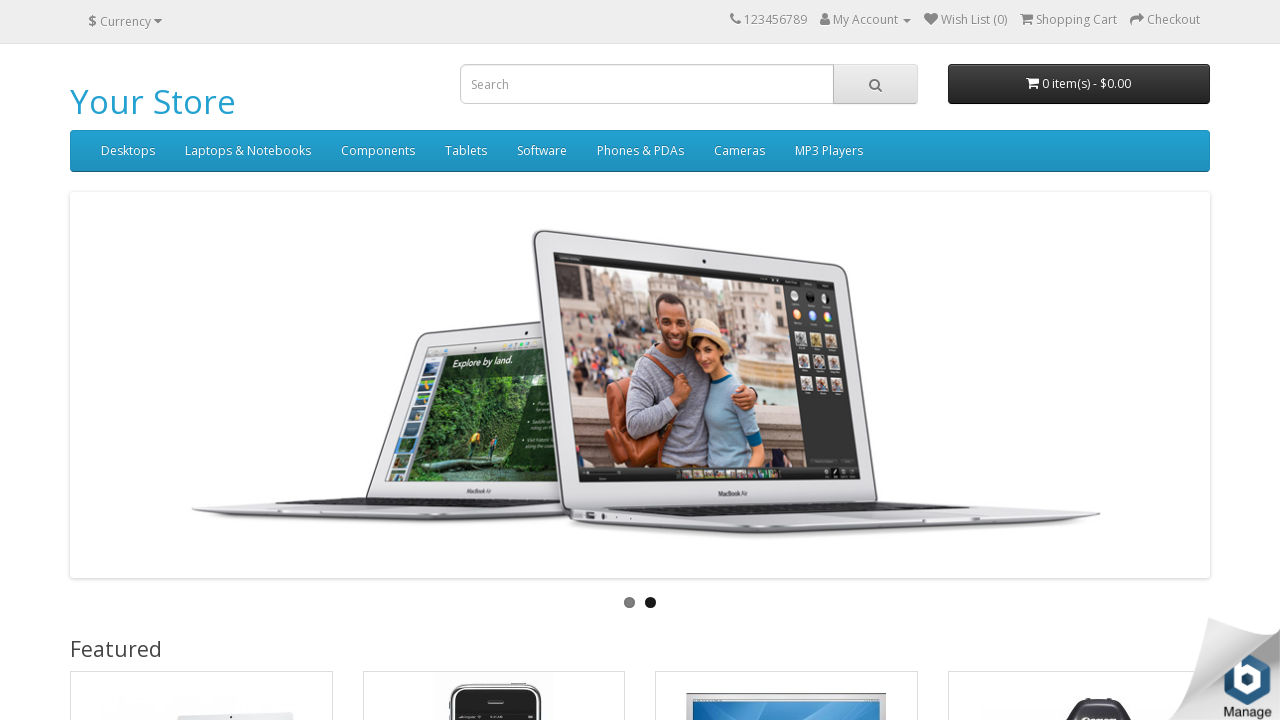

Processed link with text: Affiliate
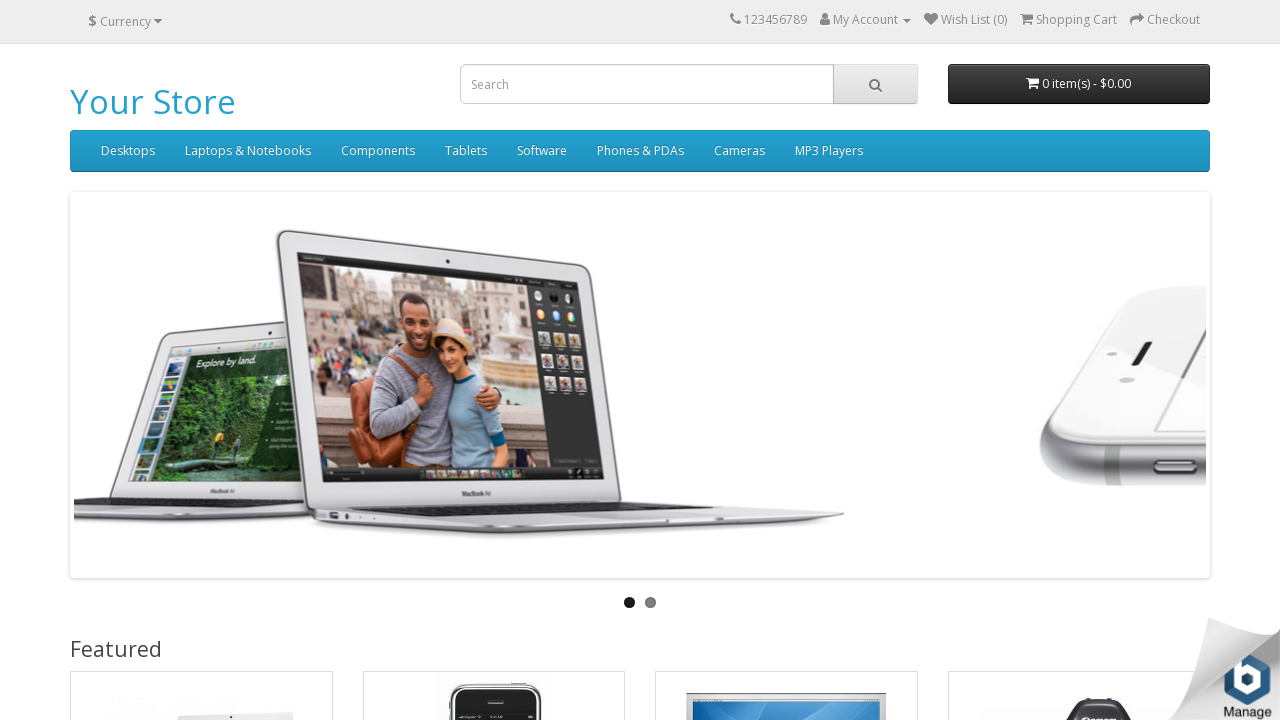

Processed link with text: Specials
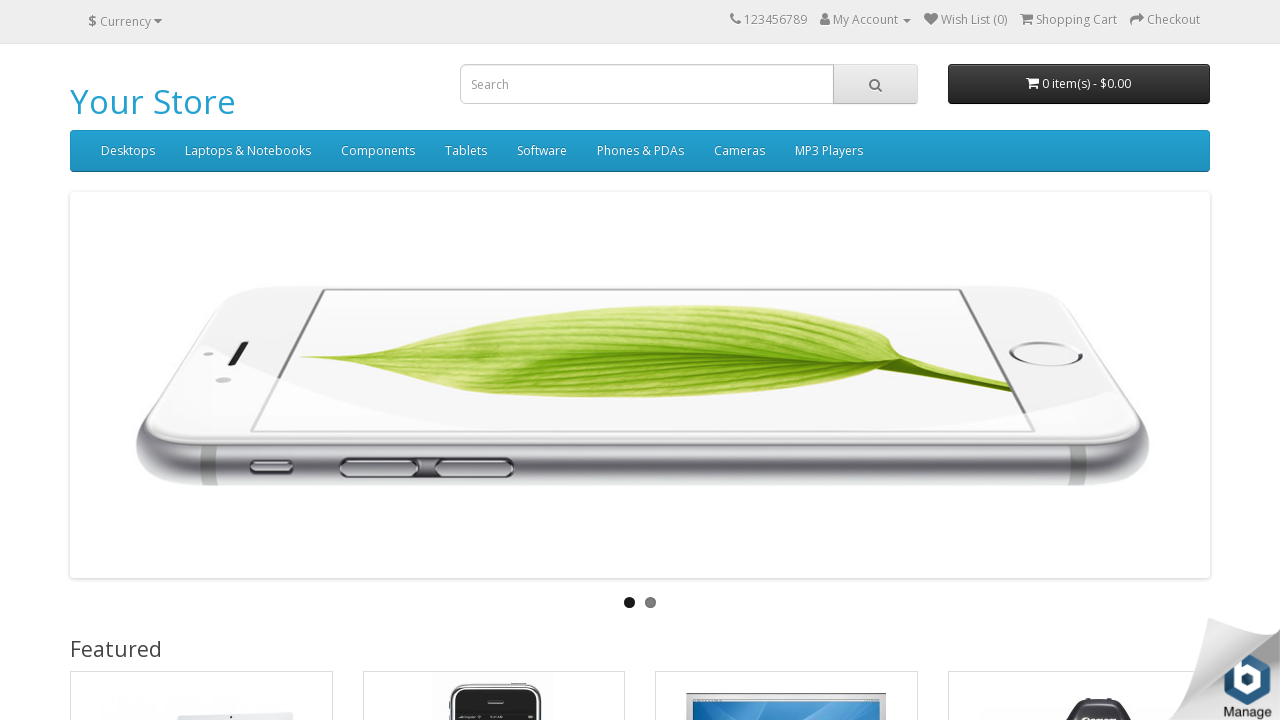

Processed link with text: My Account
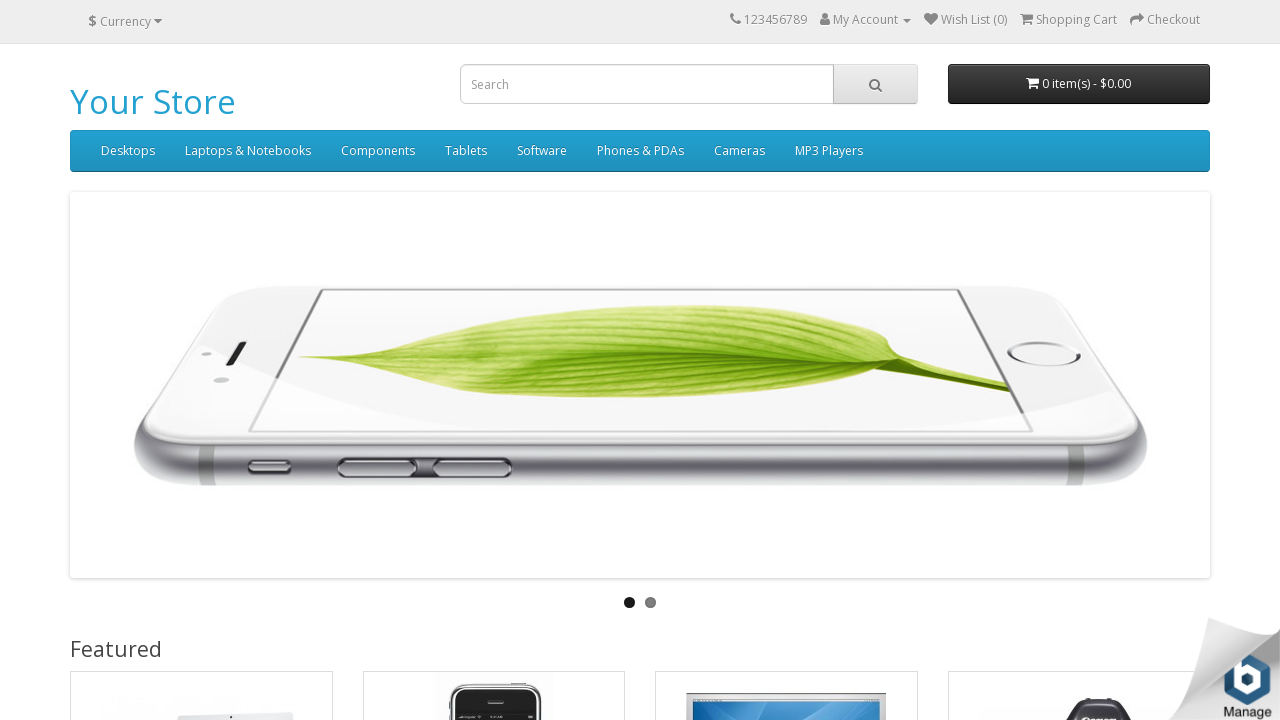

Processed link with text: Order History
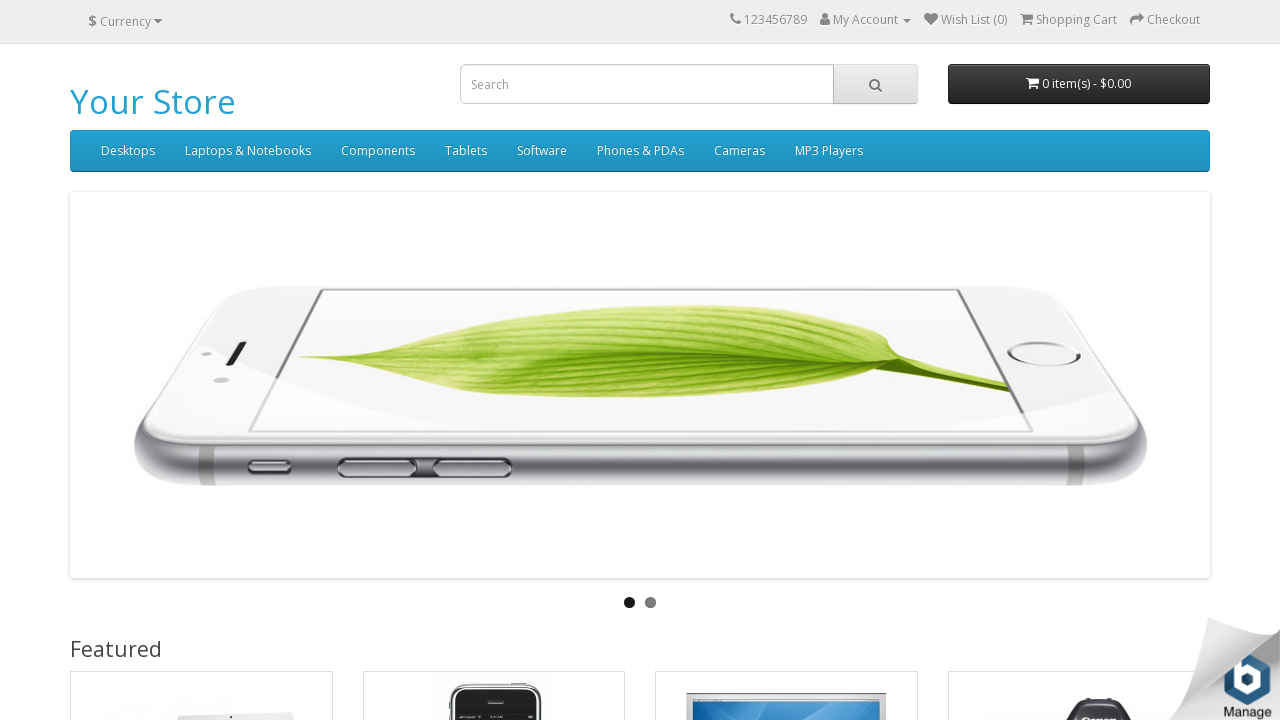

Processed link with text: Wish List
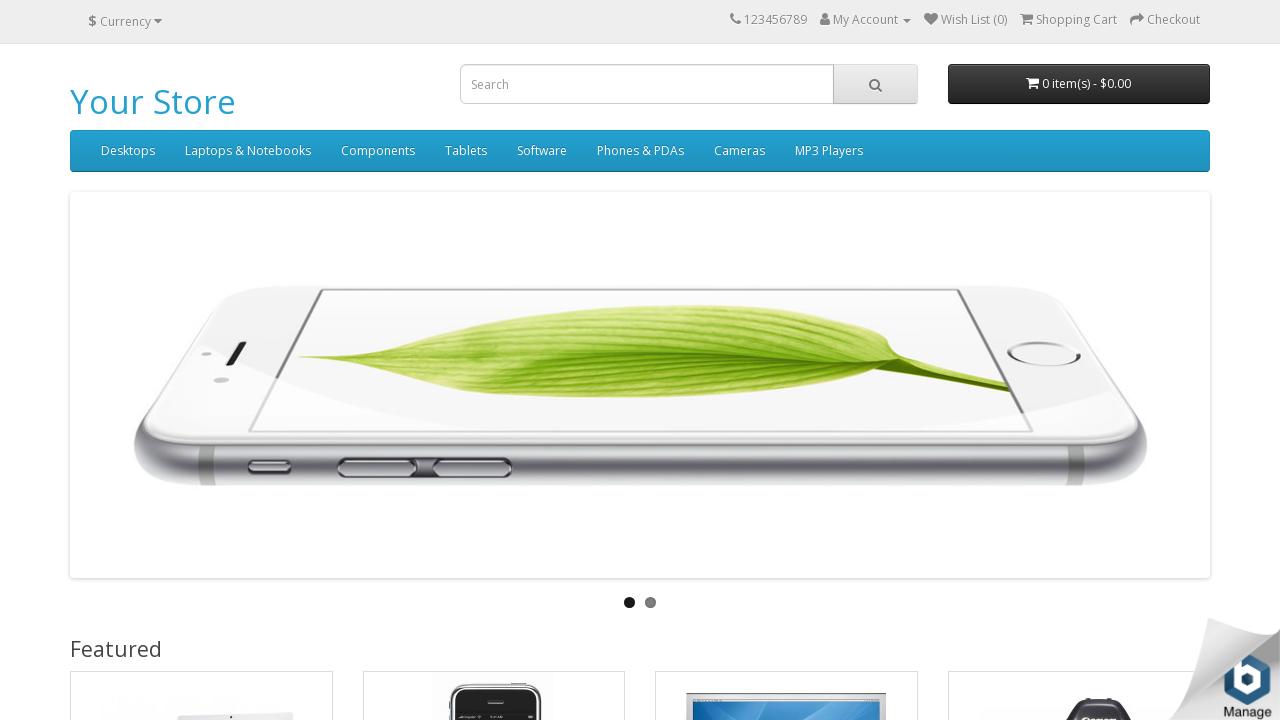

Processed link with text: Newsletter
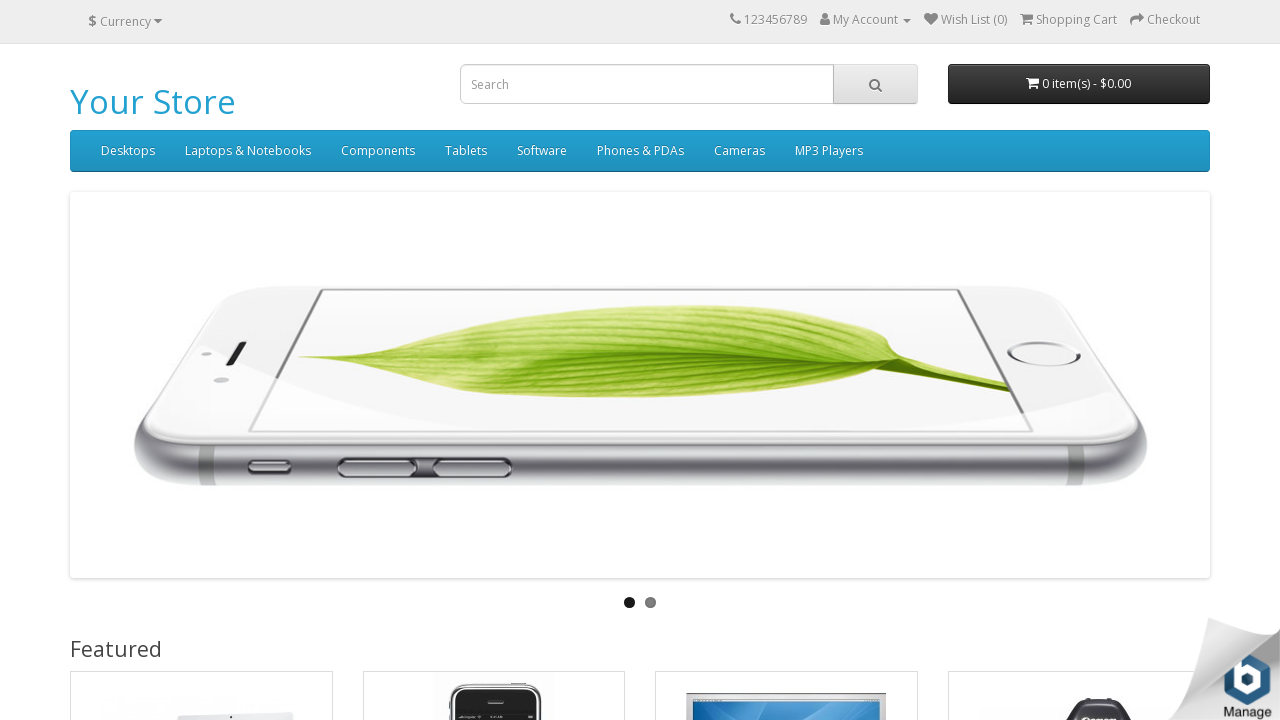

Processed link with text: OpenCart
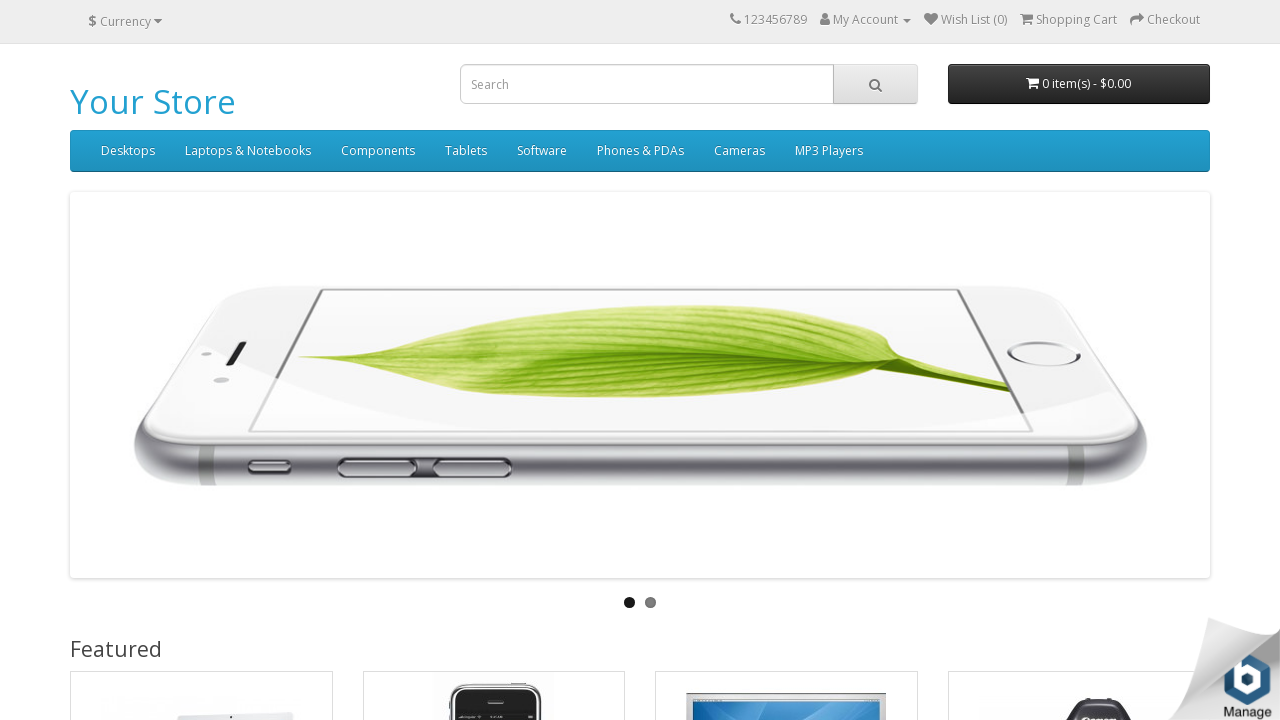

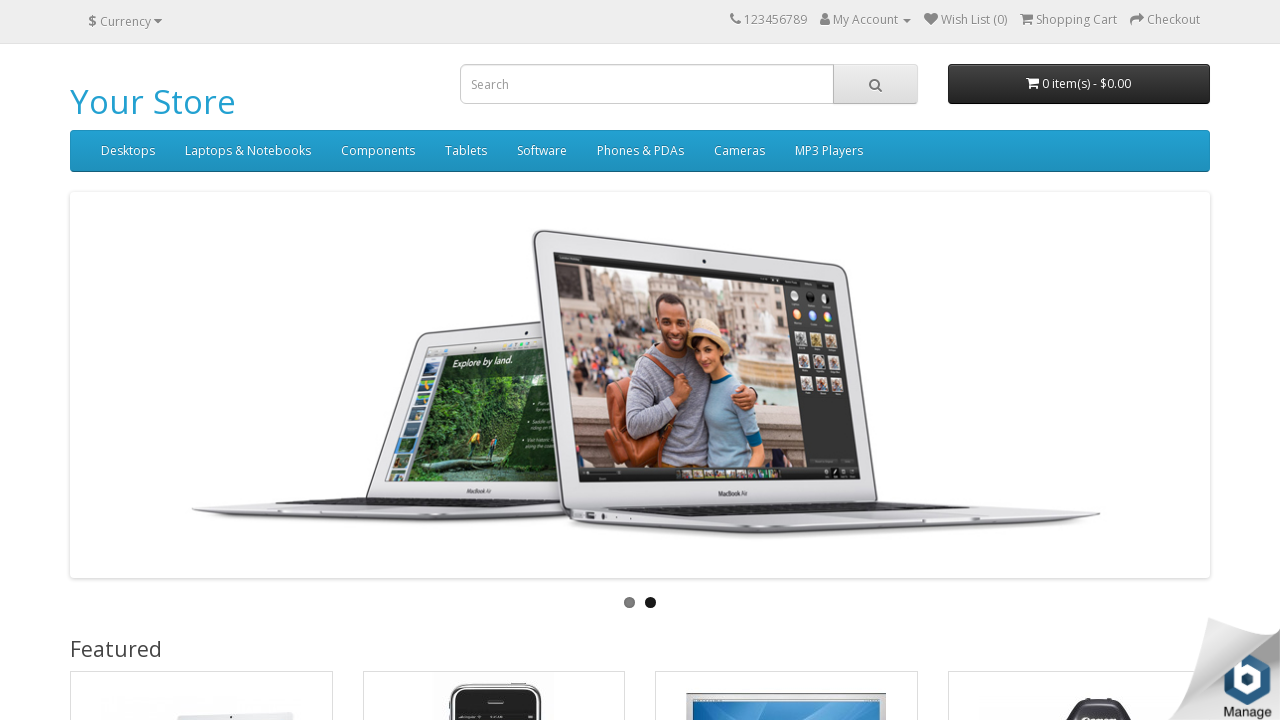